Navigates through multiple Radix UI component documentation pages and verifies that the component name (h1) and description elements are displayed correctly on each page.

Starting URL: https://www.radix-ui.com/docs/primitives/components/accordion

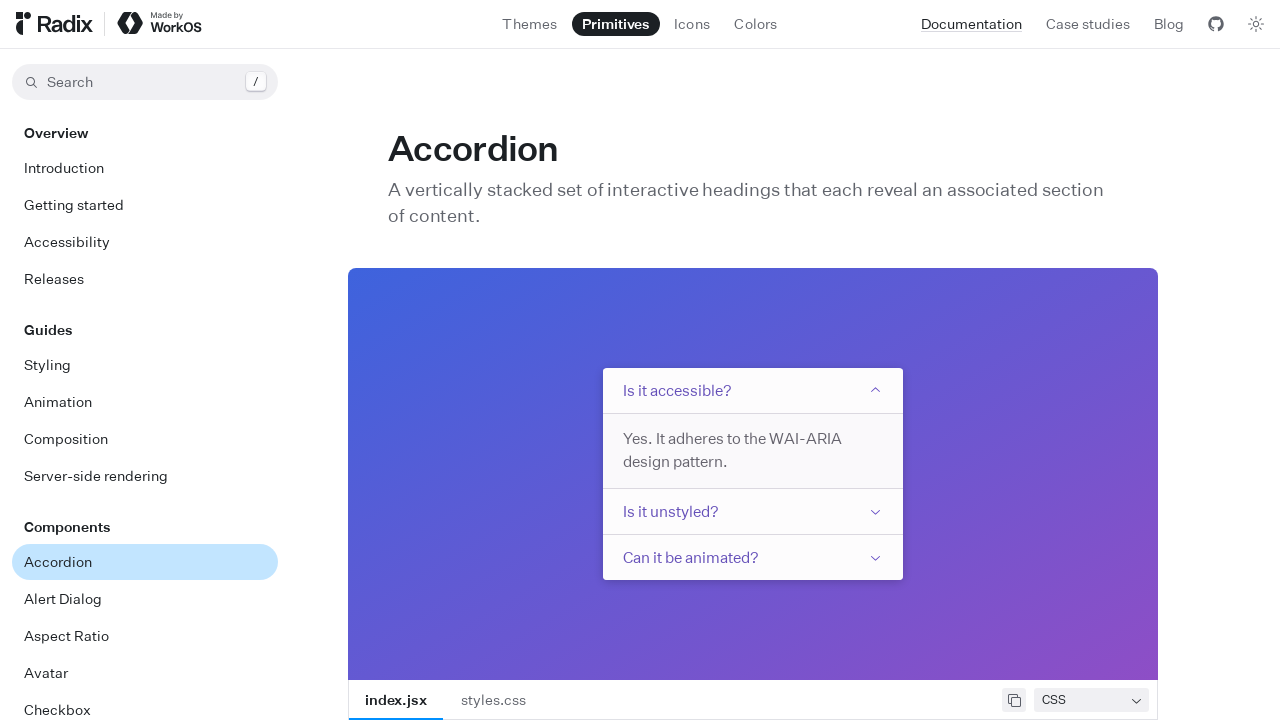

Waited for h1 element on initial accordion page
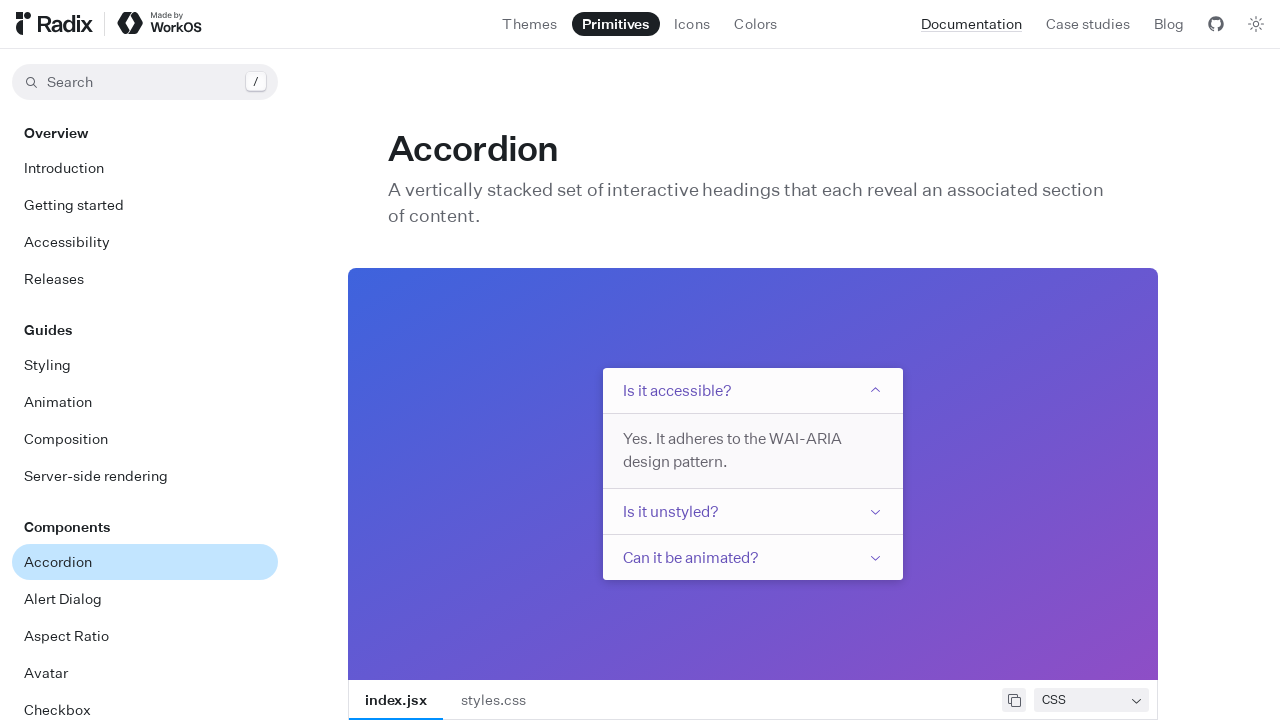

Navigated to alert-dialog component documentation page
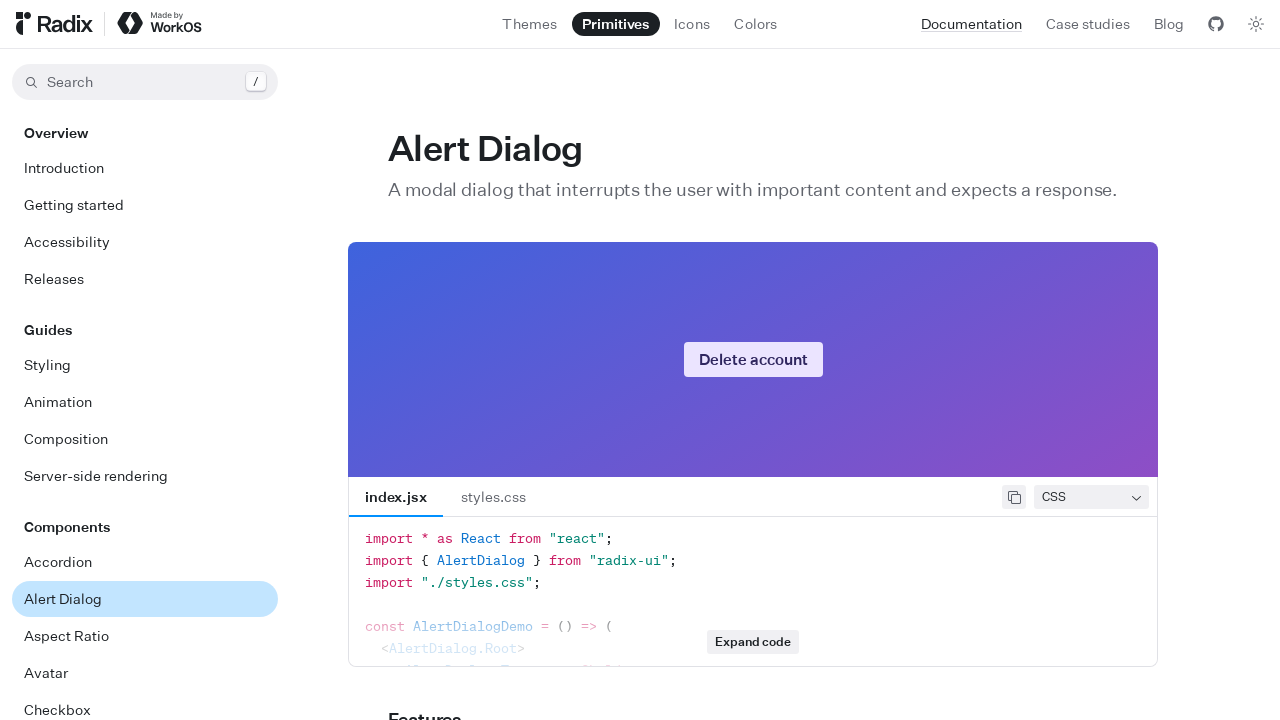

Verified h1 component name heading is displayed on alert-dialog page
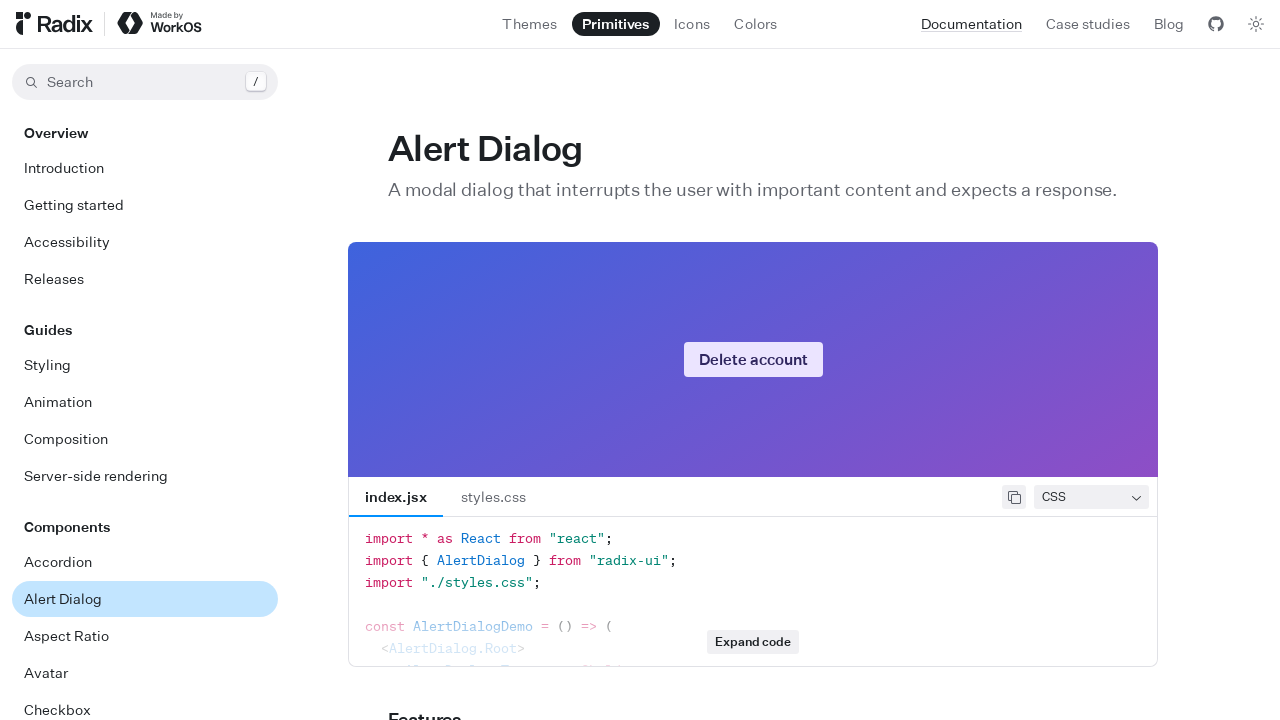

Navigated to aspect-ratio component documentation page
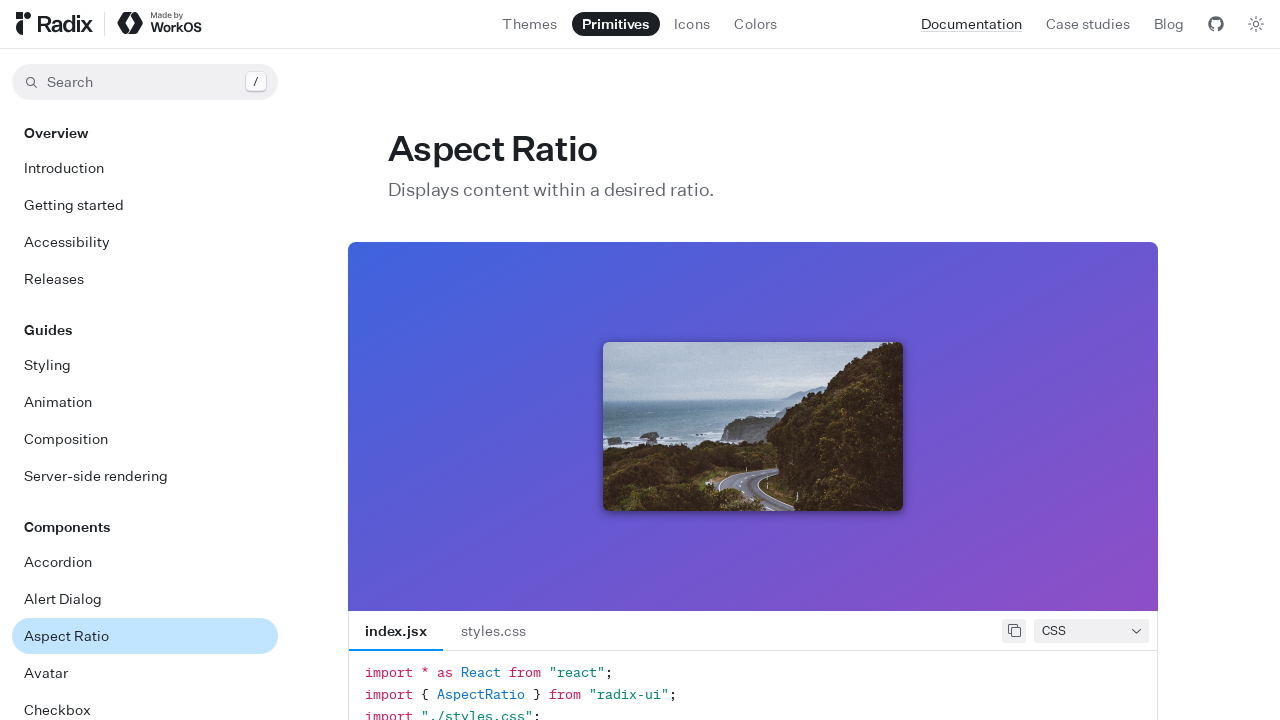

Verified h1 component name heading is displayed on aspect-ratio page
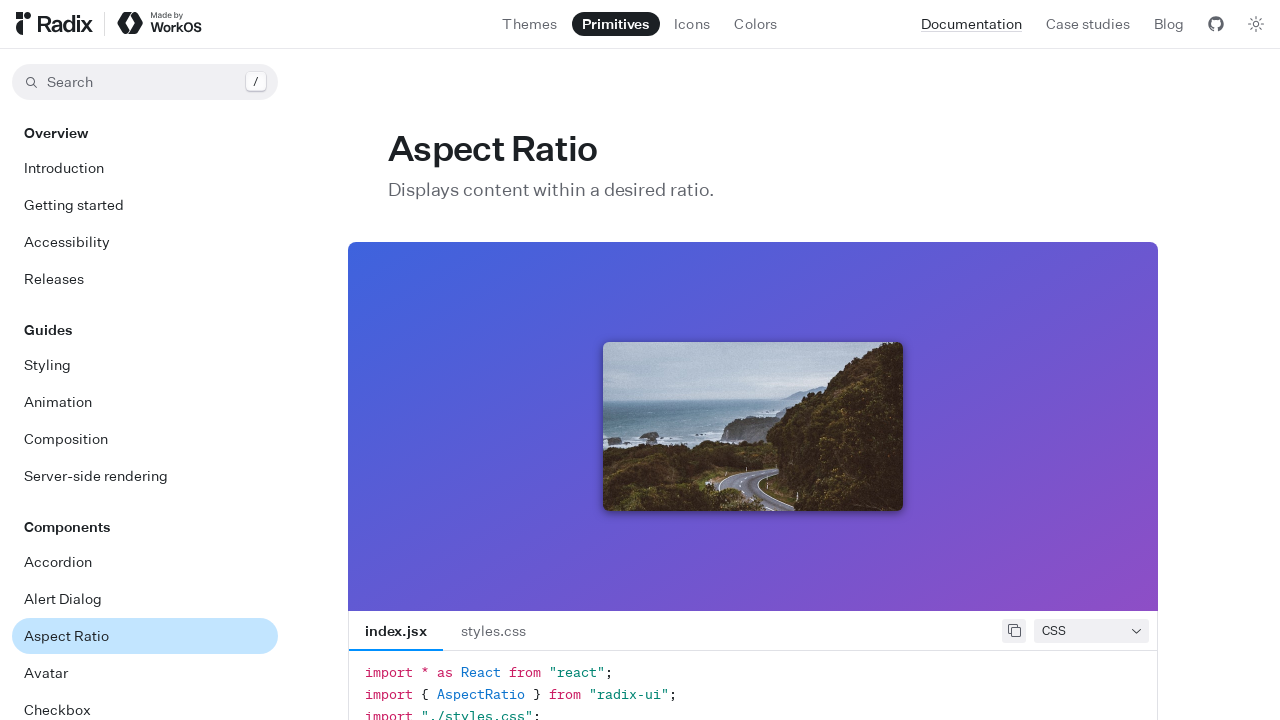

Navigated to avatar component documentation page
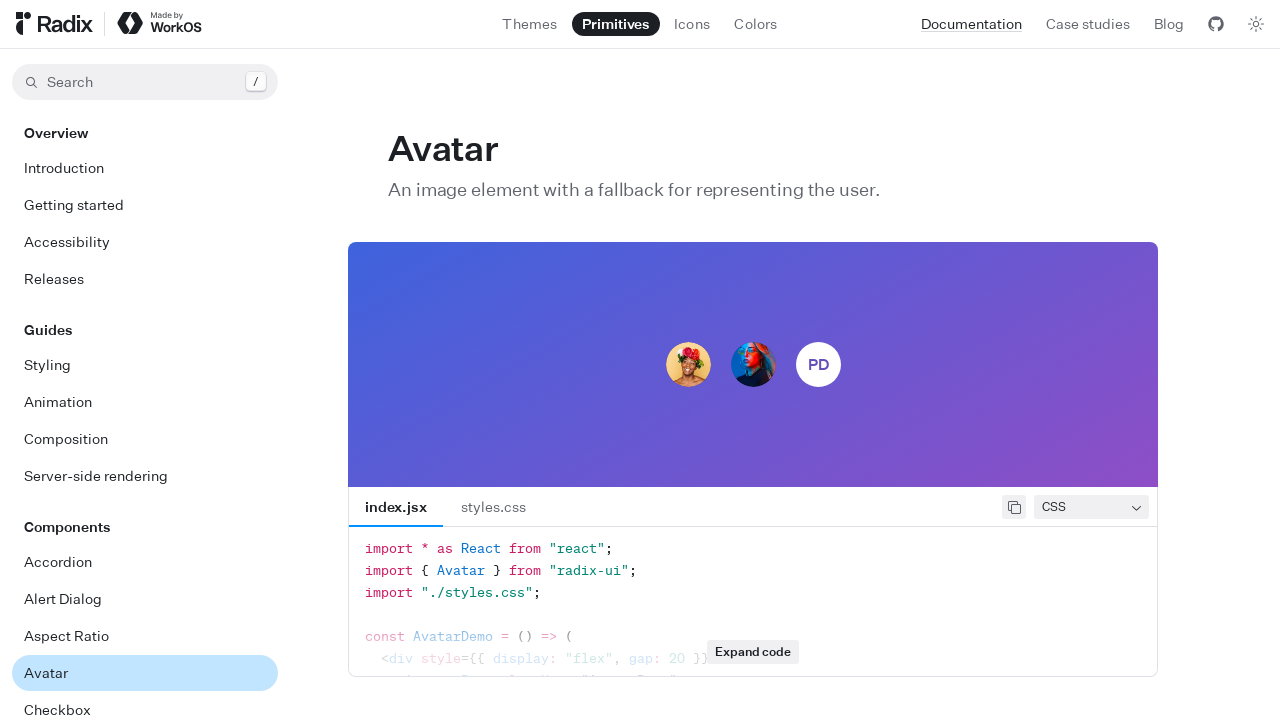

Verified h1 component name heading is displayed on avatar page
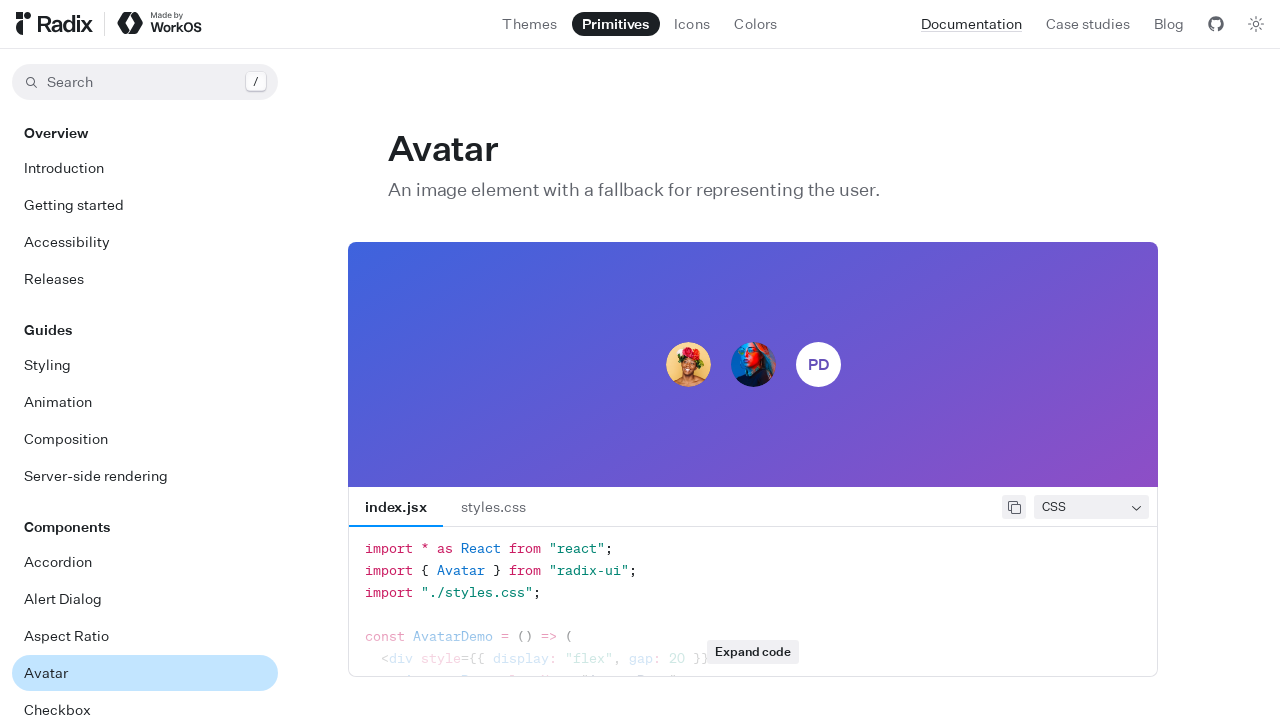

Navigated to checkbox component documentation page
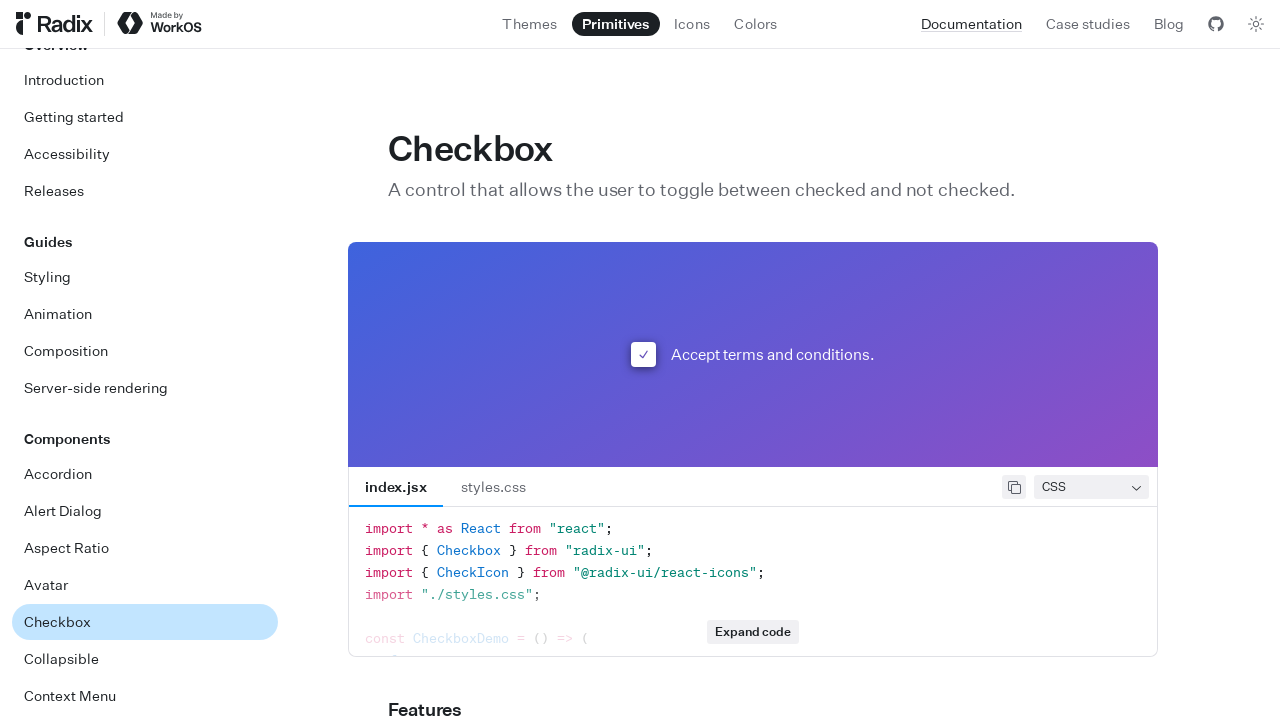

Verified h1 component name heading is displayed on checkbox page
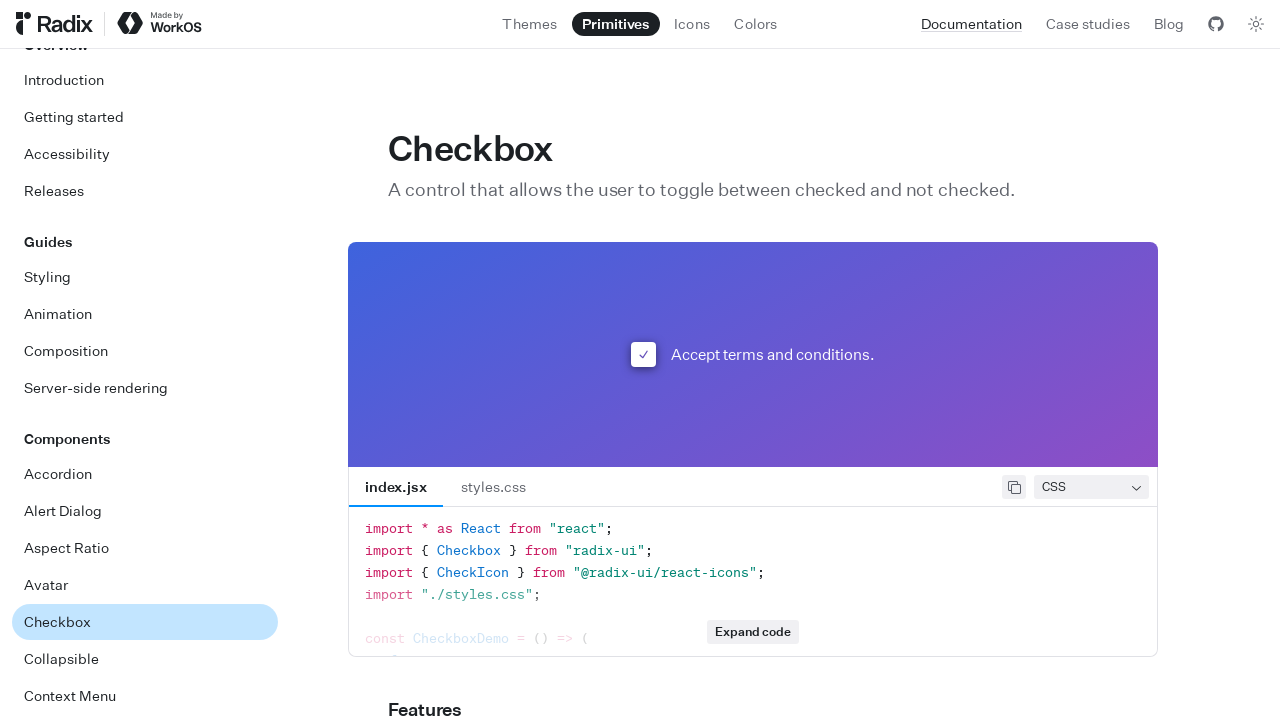

Navigated to collapsible component documentation page
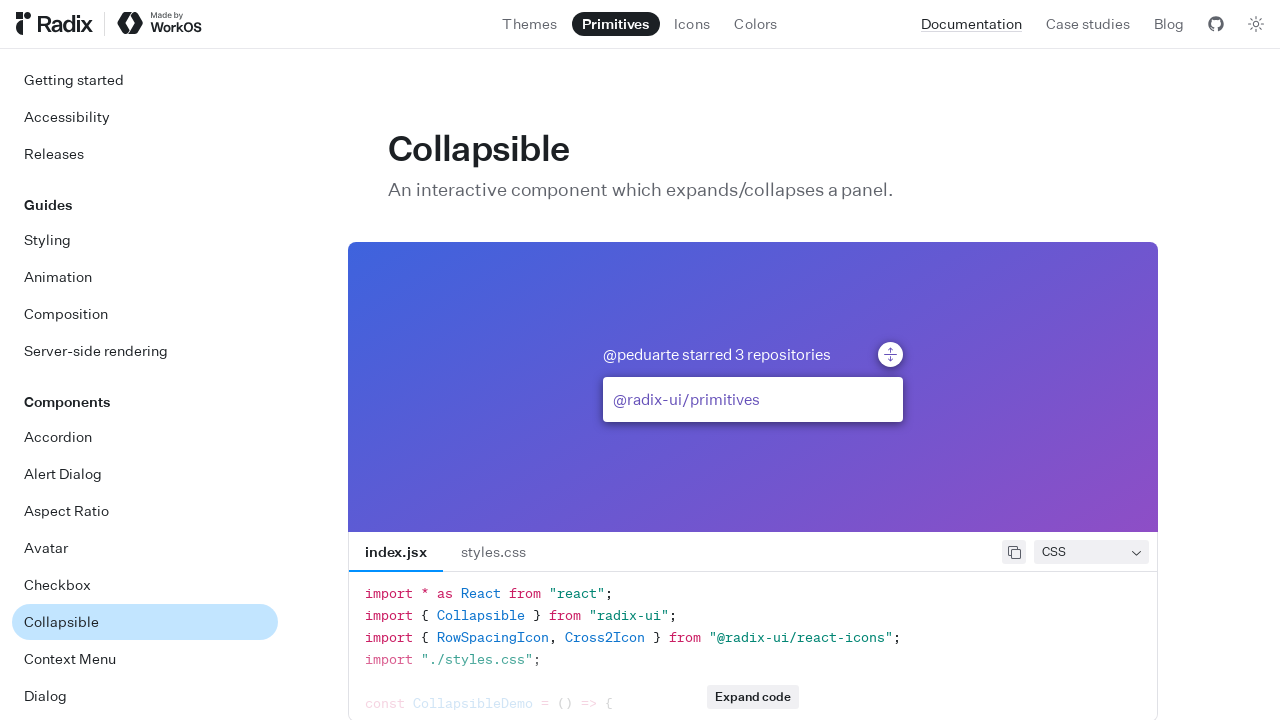

Verified h1 component name heading is displayed on collapsible page
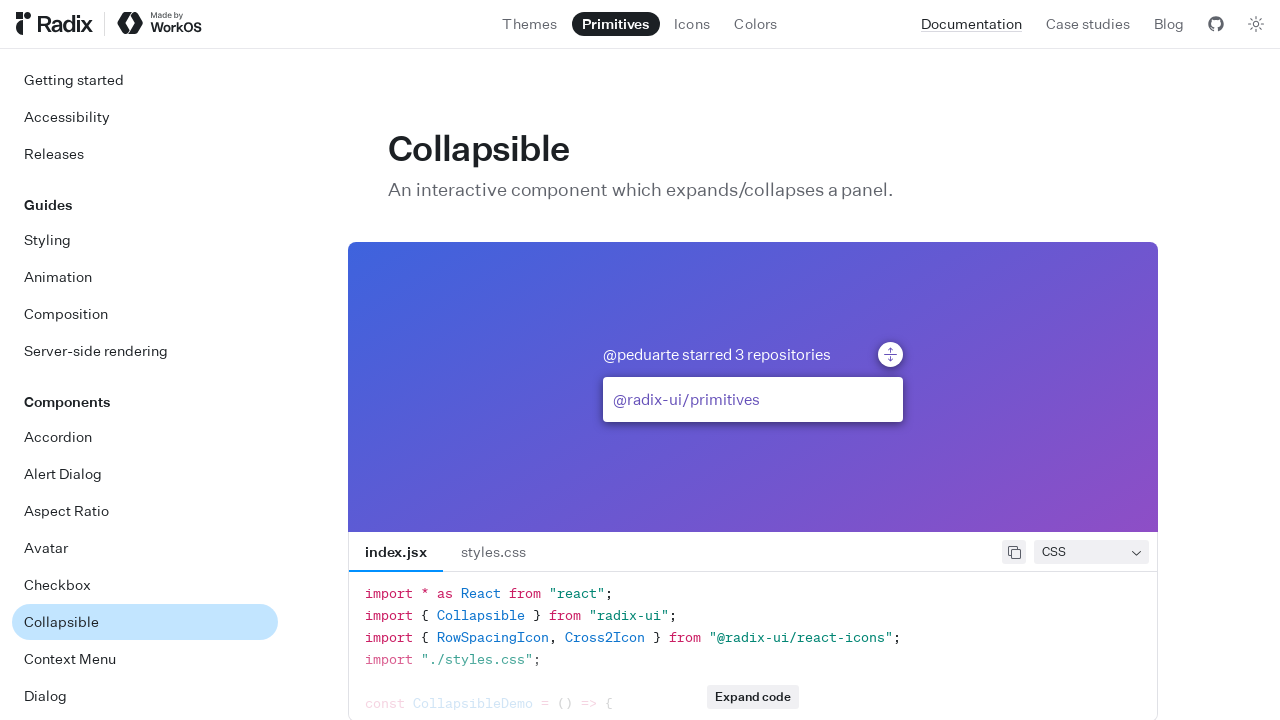

Navigated to context-menu component documentation page
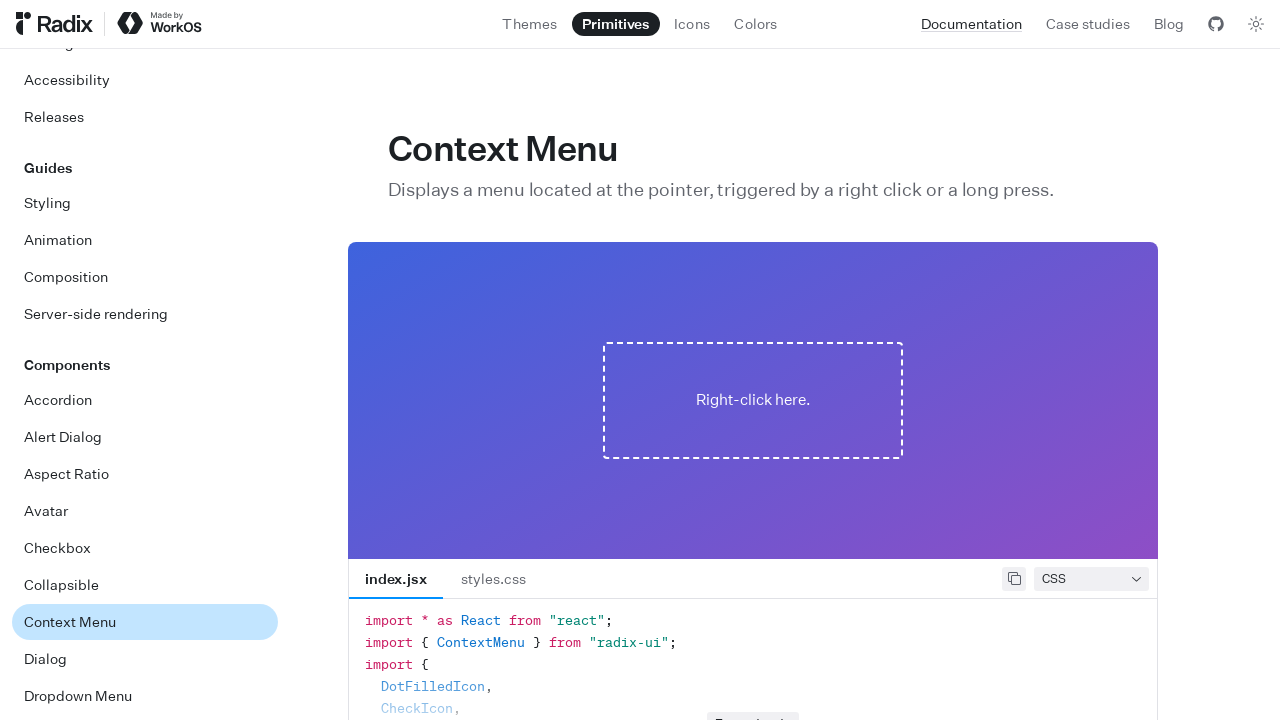

Verified h1 component name heading is displayed on context-menu page
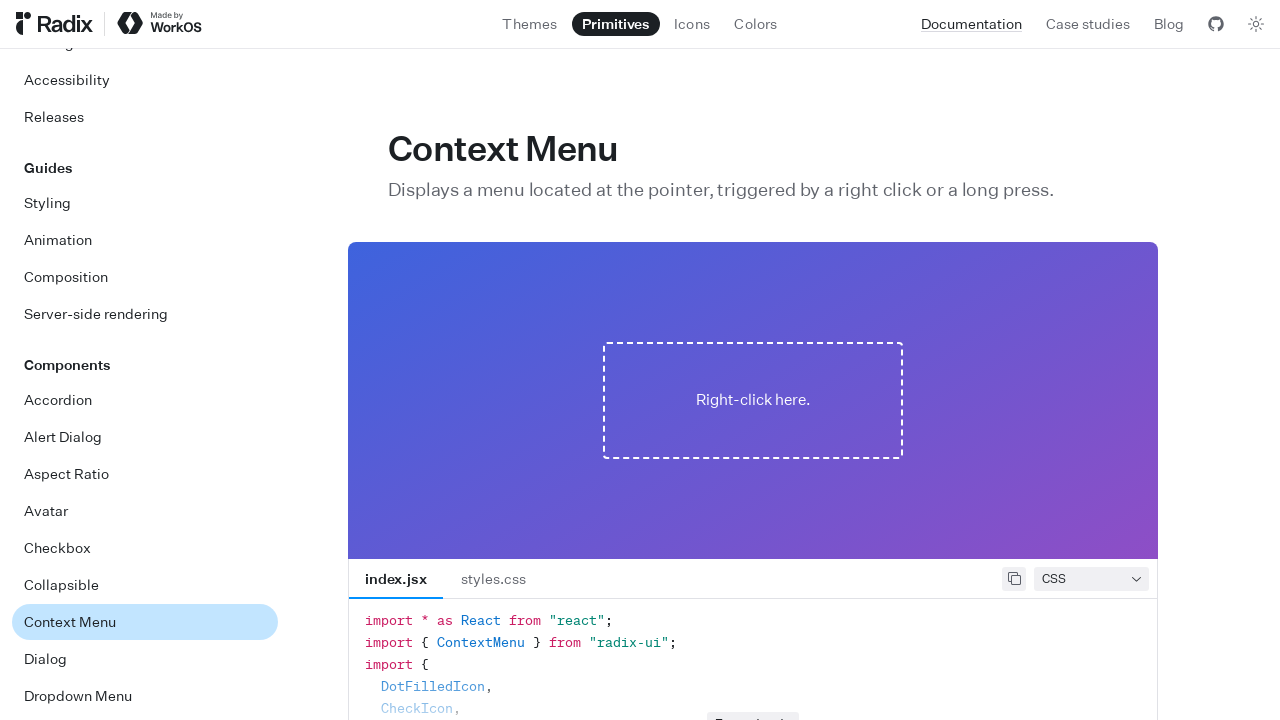

Navigated to dialog component documentation page
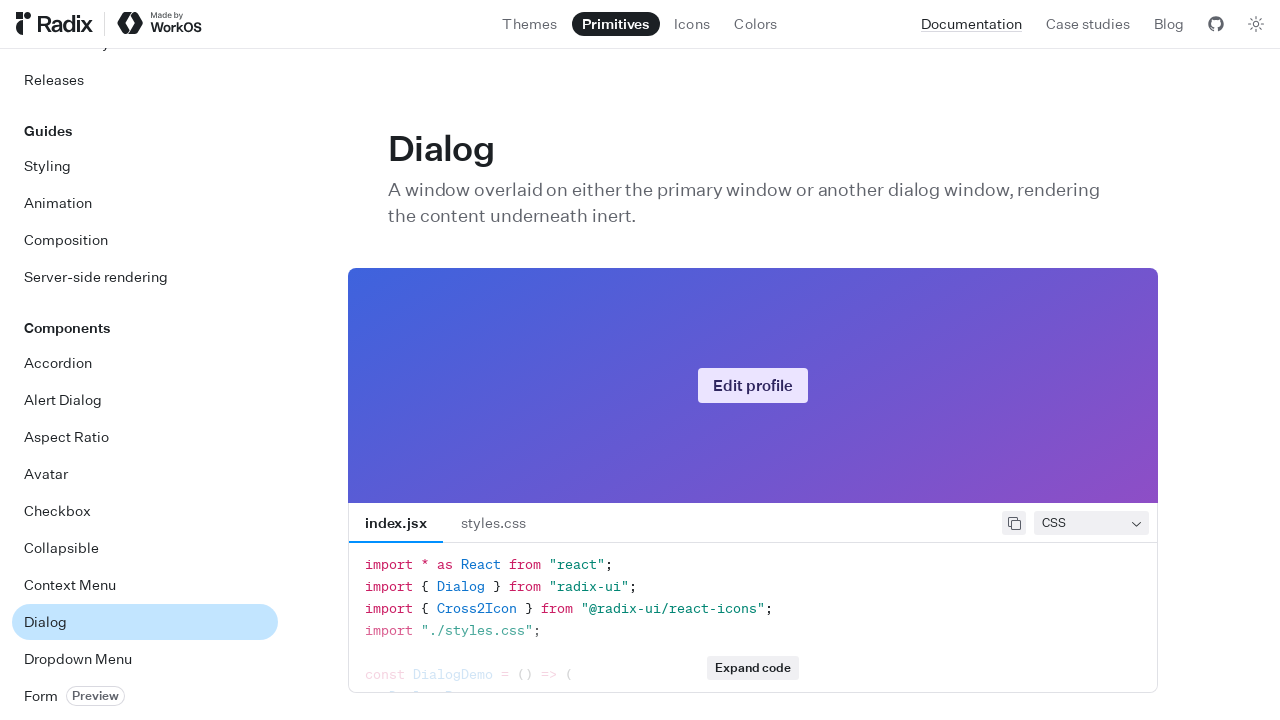

Verified h1 component name heading is displayed on dialog page
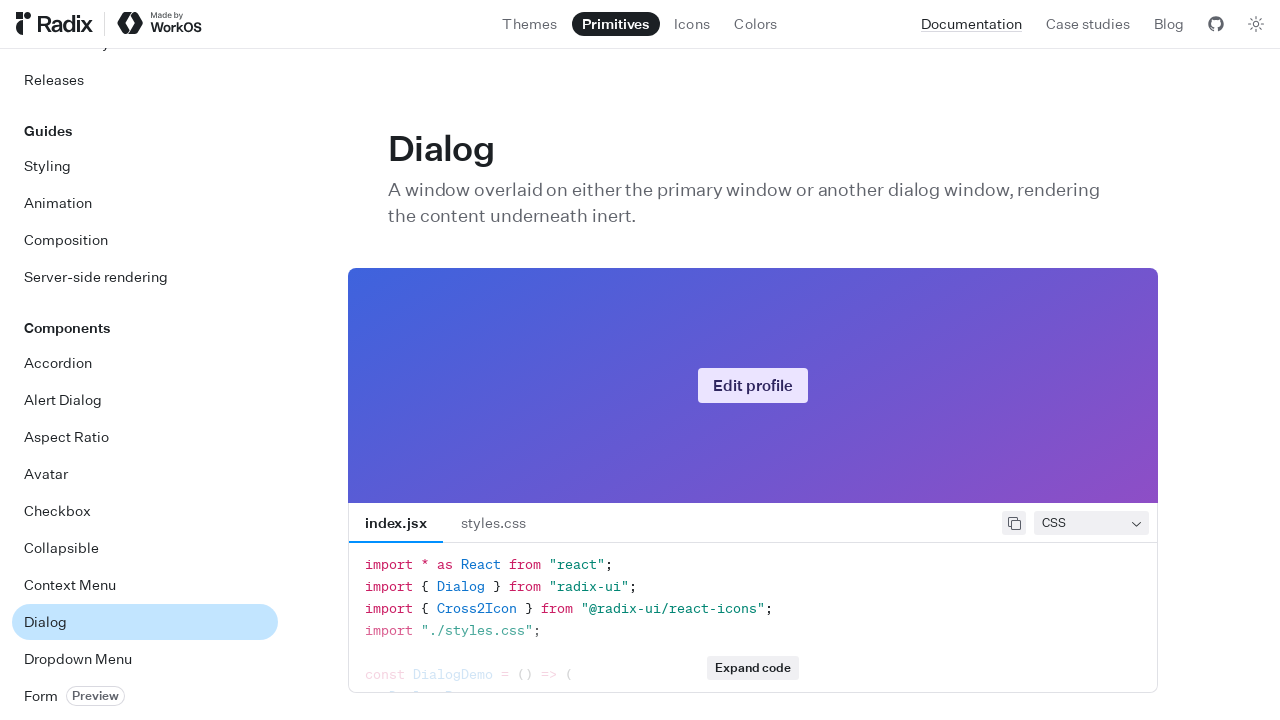

Navigated to dropdown-menu component documentation page
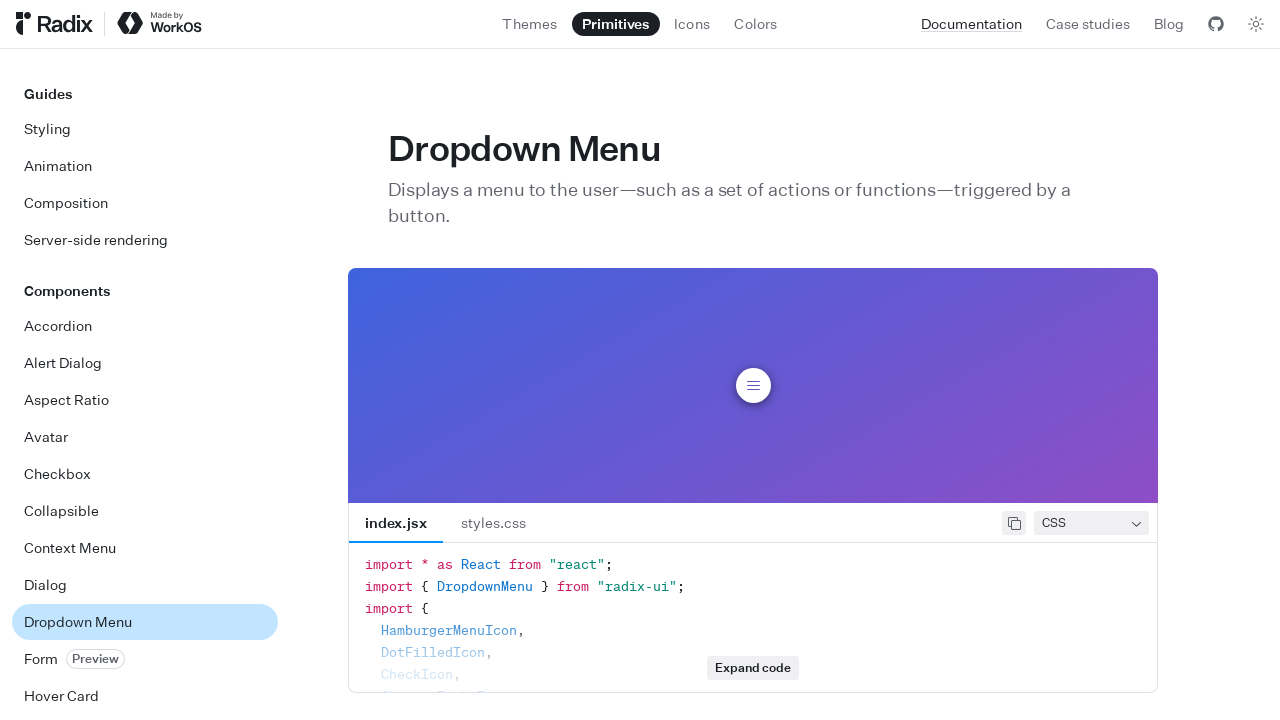

Verified h1 component name heading is displayed on dropdown-menu page
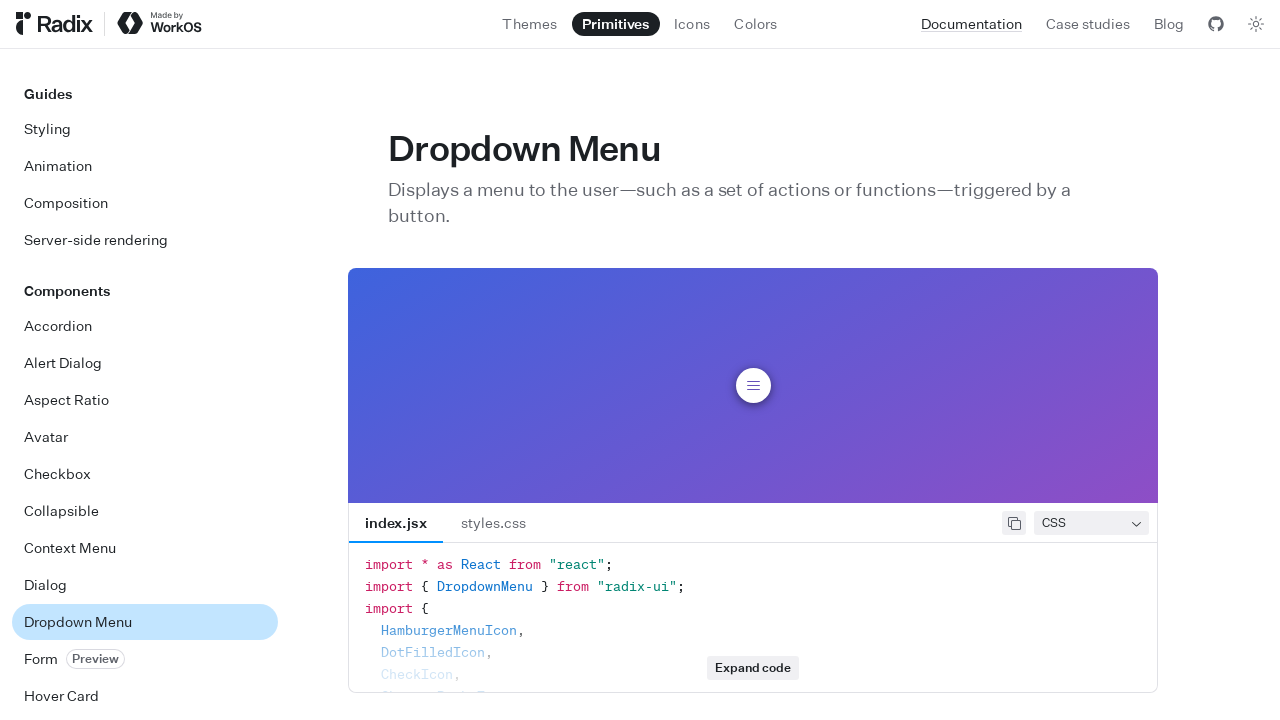

Navigated to form component documentation page
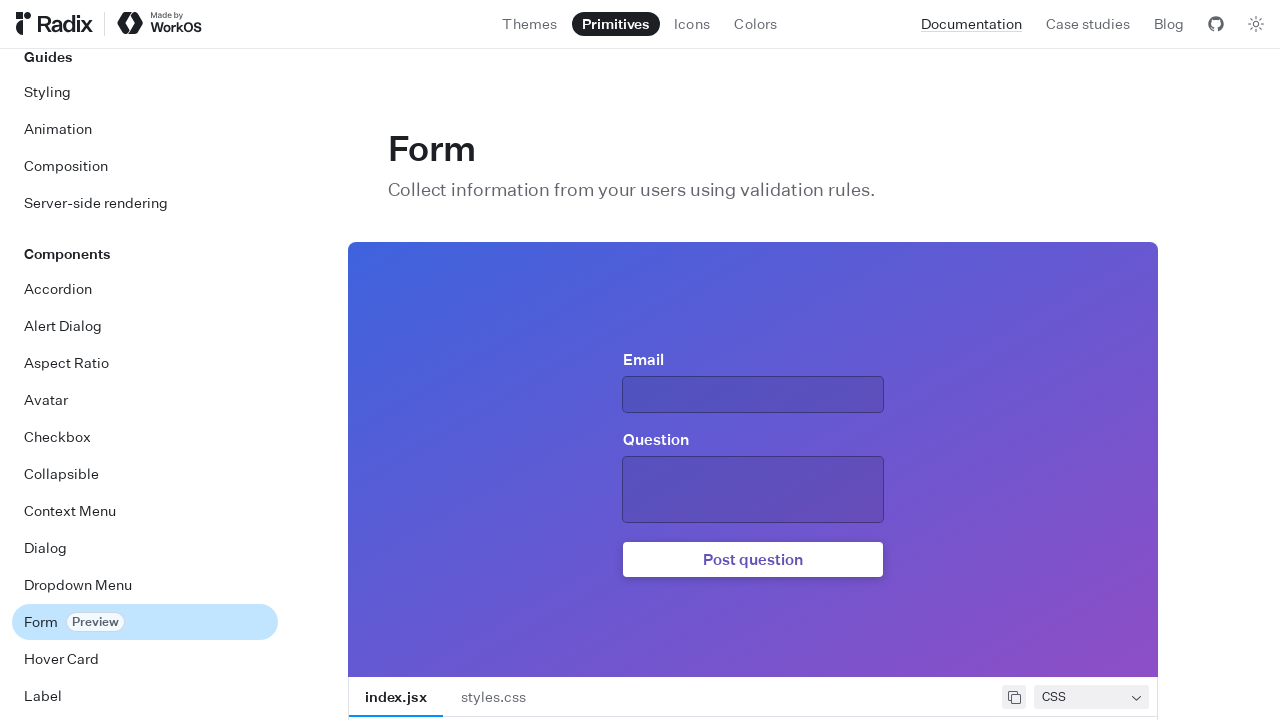

Verified h1 component name heading is displayed on form page
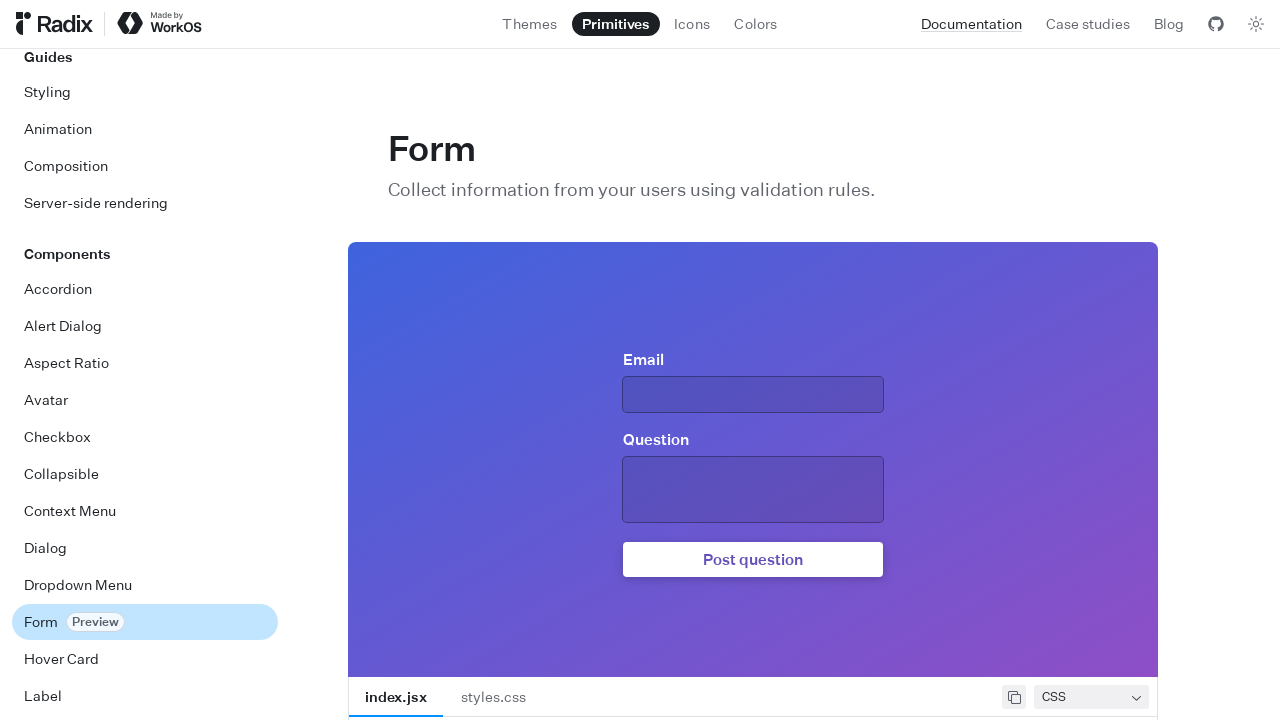

Navigated to hover-card component documentation page
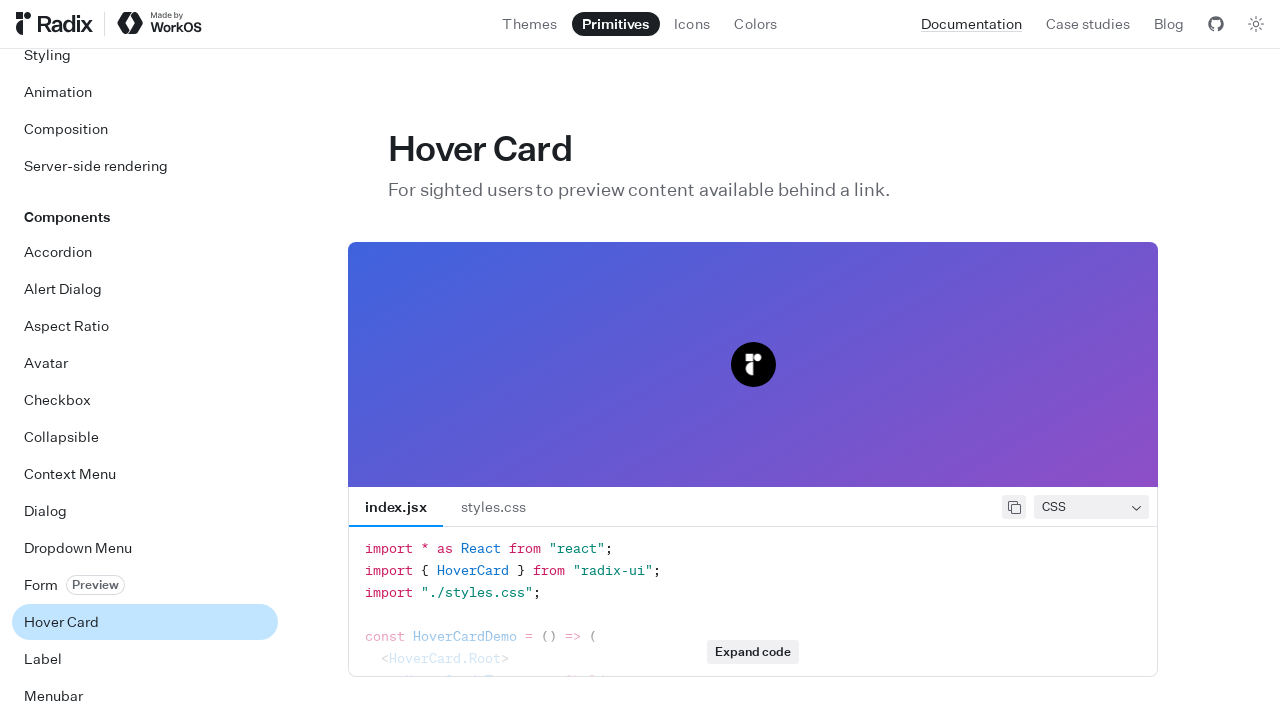

Verified h1 component name heading is displayed on hover-card page
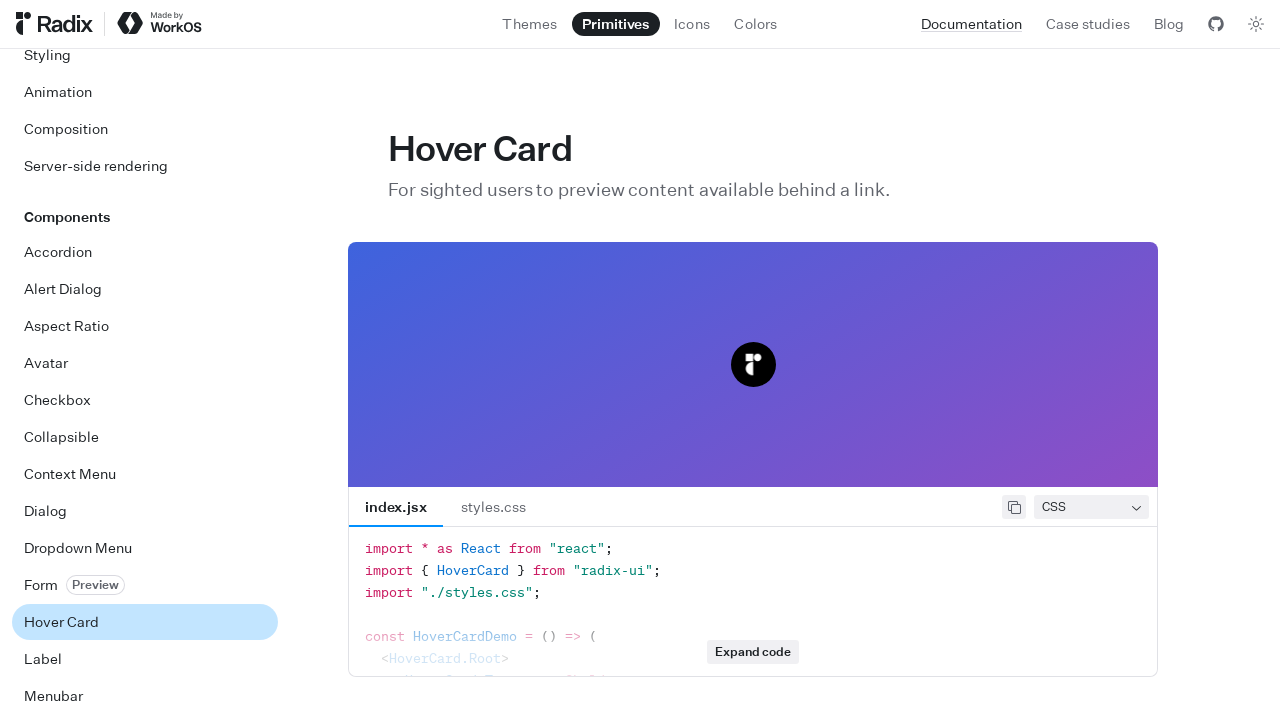

Navigated to menubar component documentation page
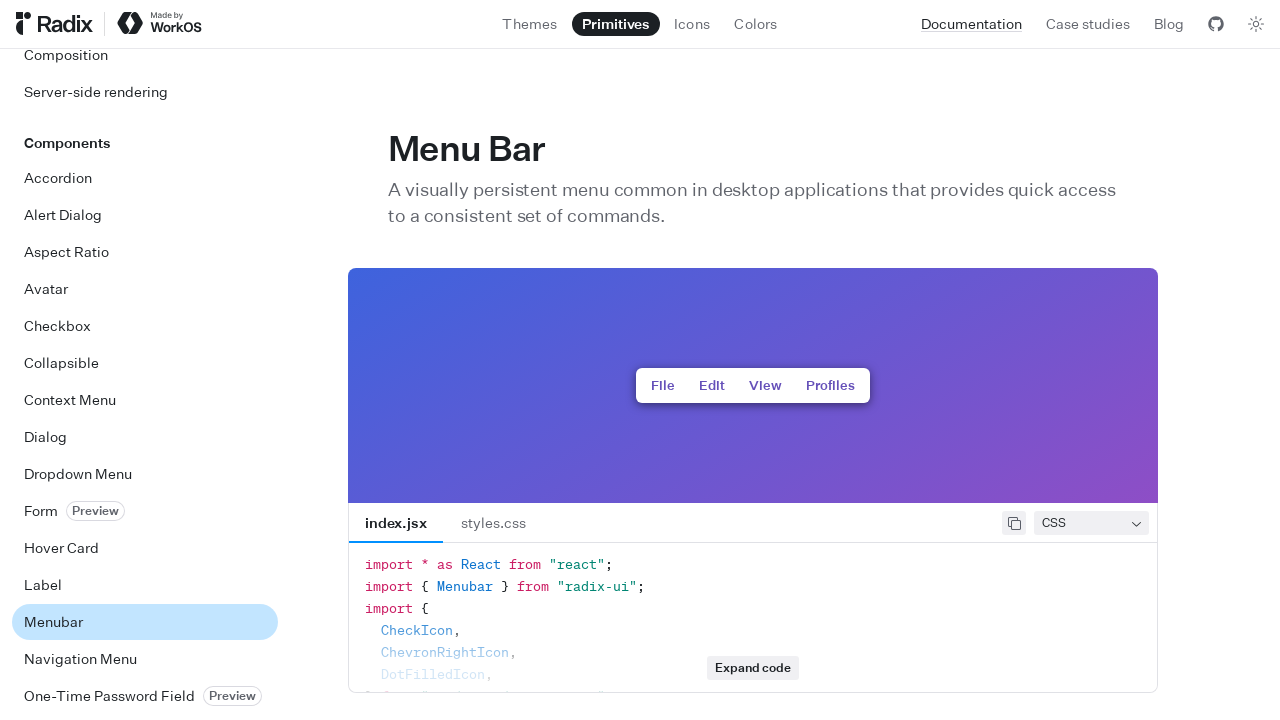

Verified h1 component name heading is displayed on menubar page
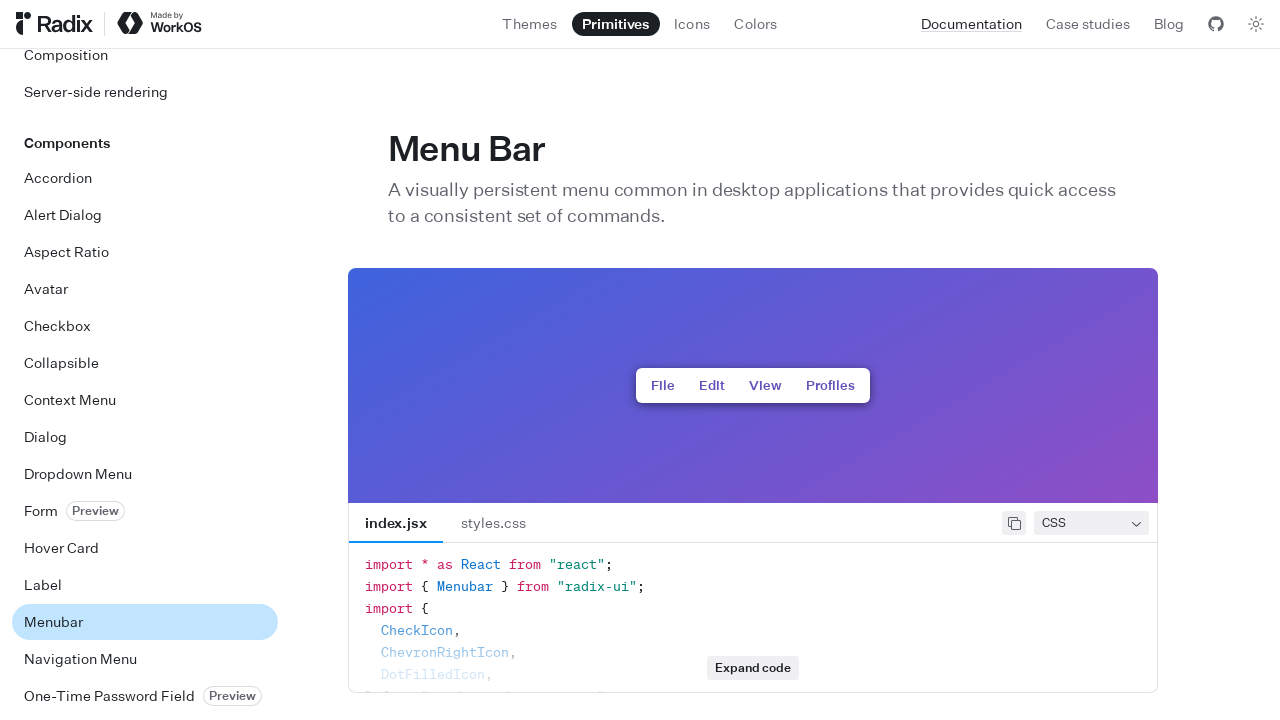

Navigated to navigation-menu component documentation page
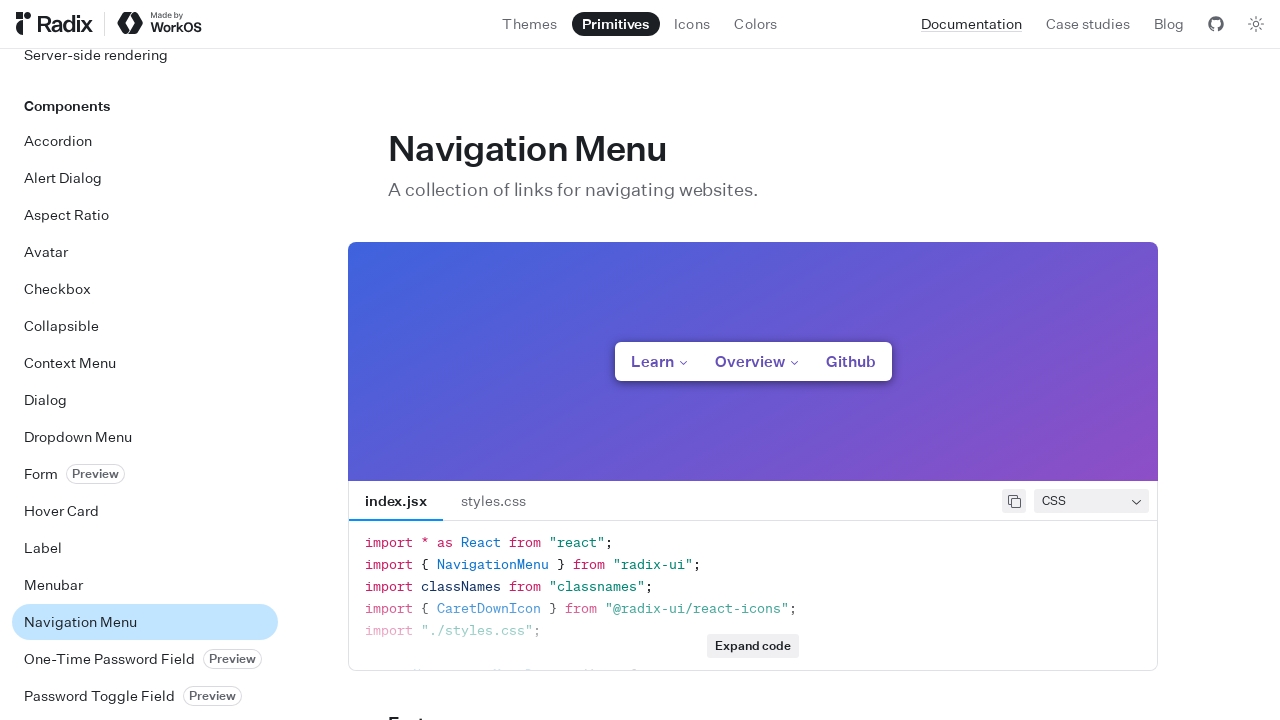

Verified h1 component name heading is displayed on navigation-menu page
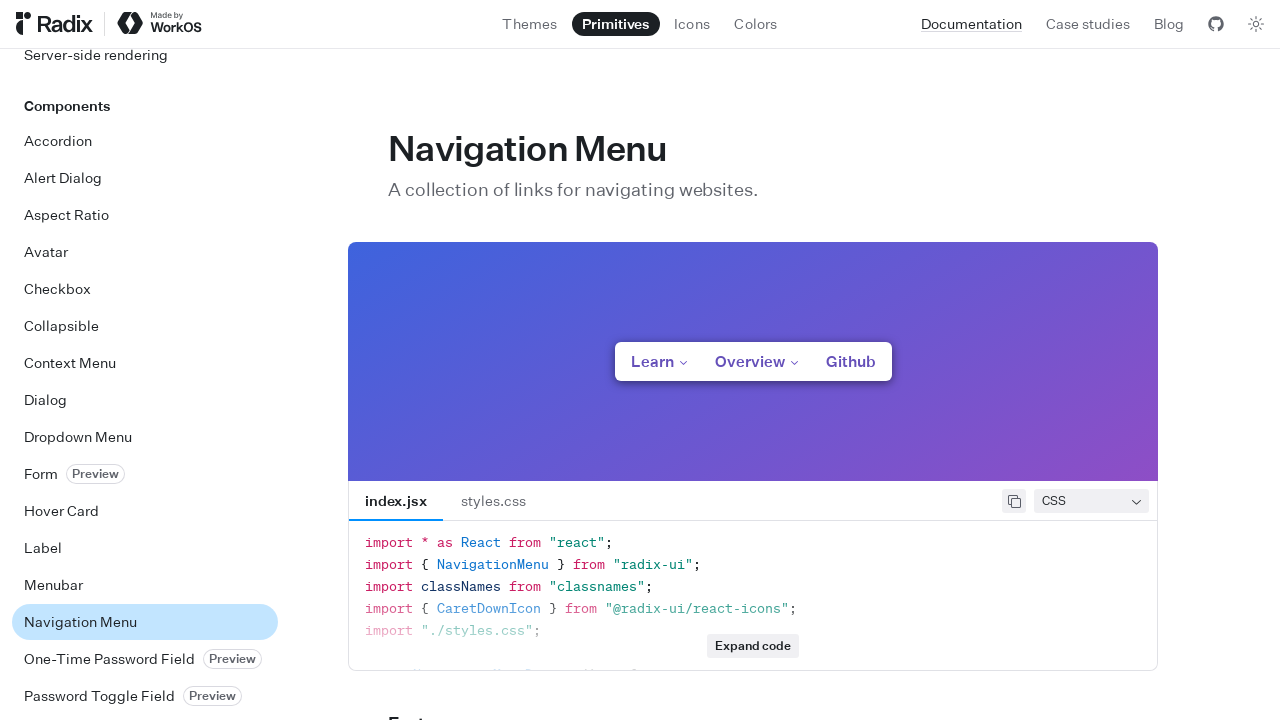

Navigated to popover component documentation page
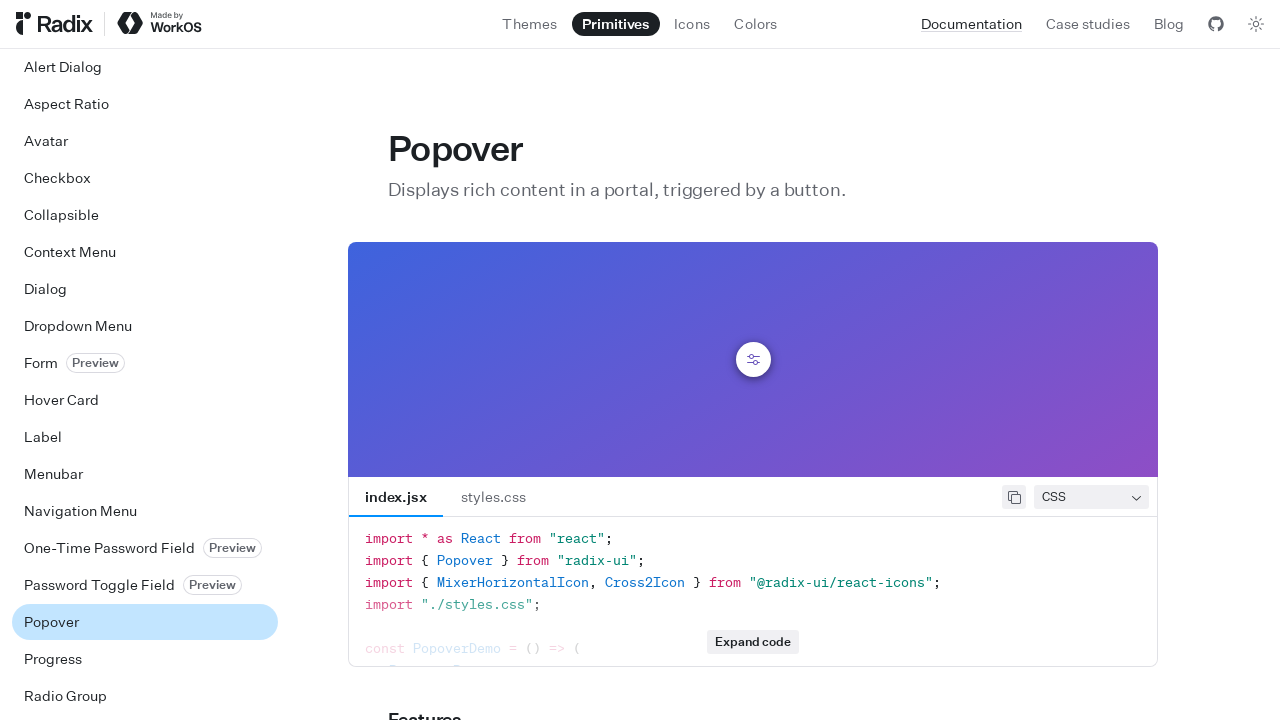

Verified h1 component name heading is displayed on popover page
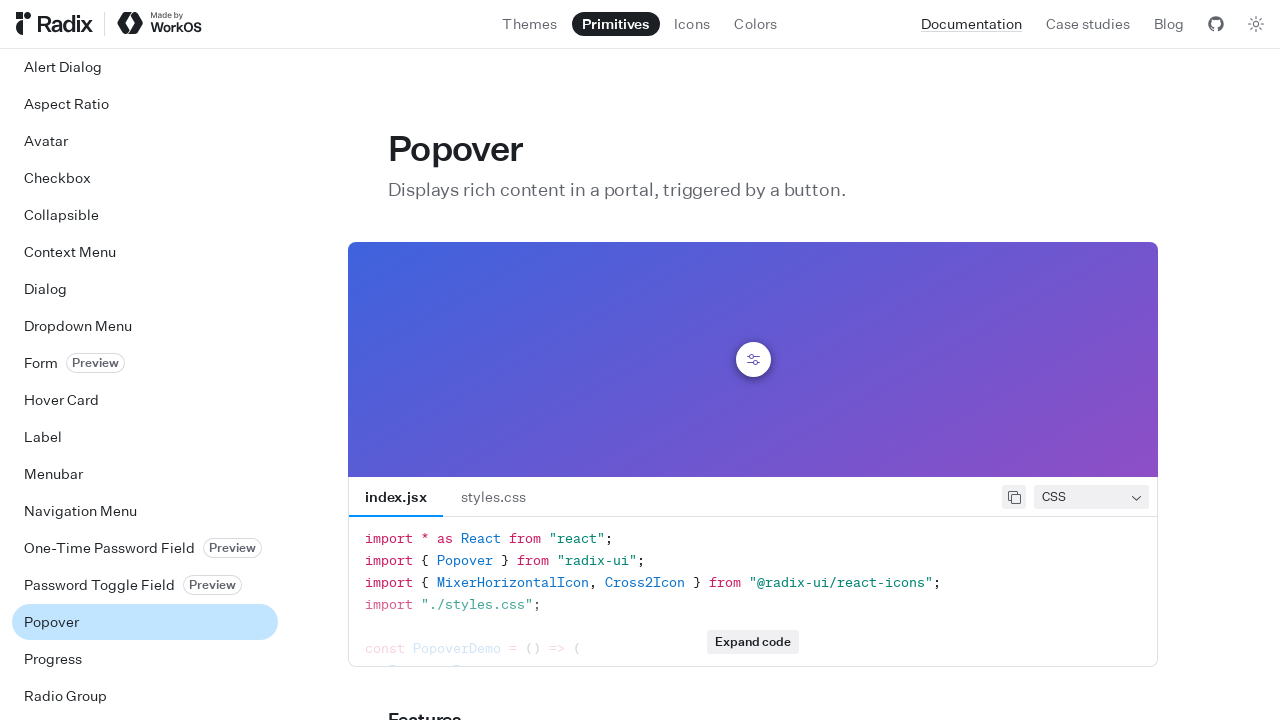

Navigated to progress component documentation page
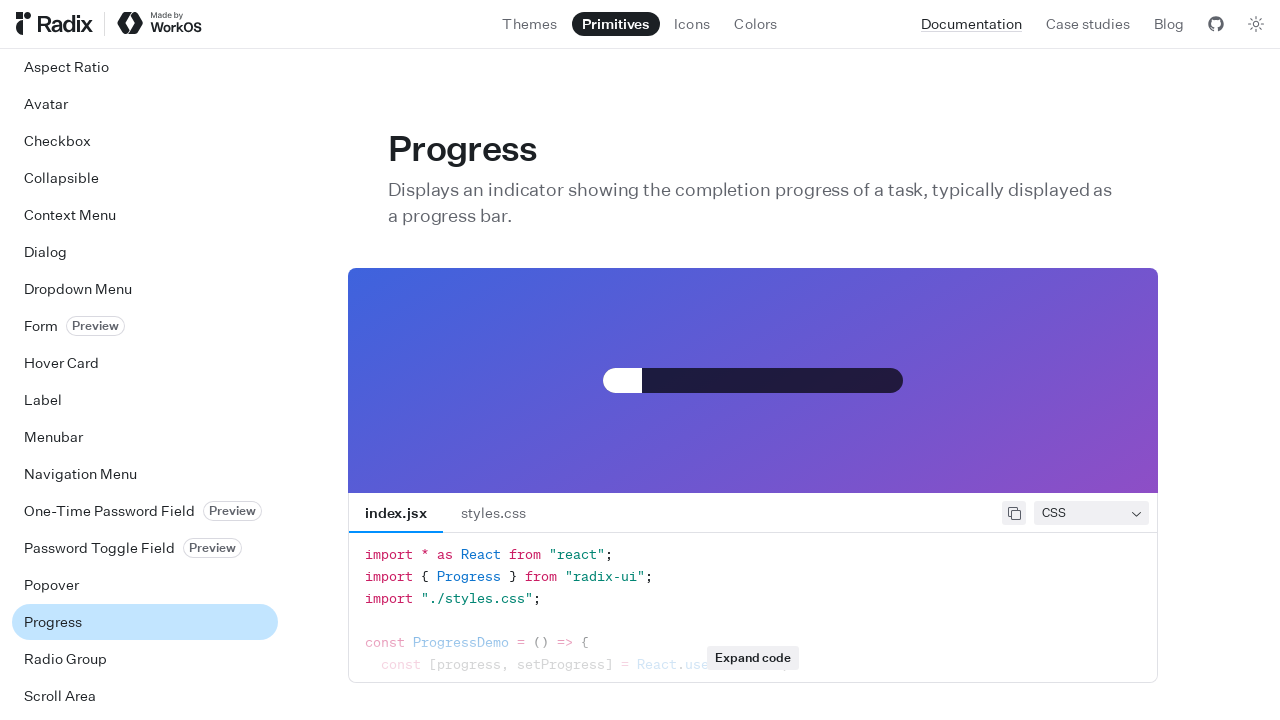

Verified h1 component name heading is displayed on progress page
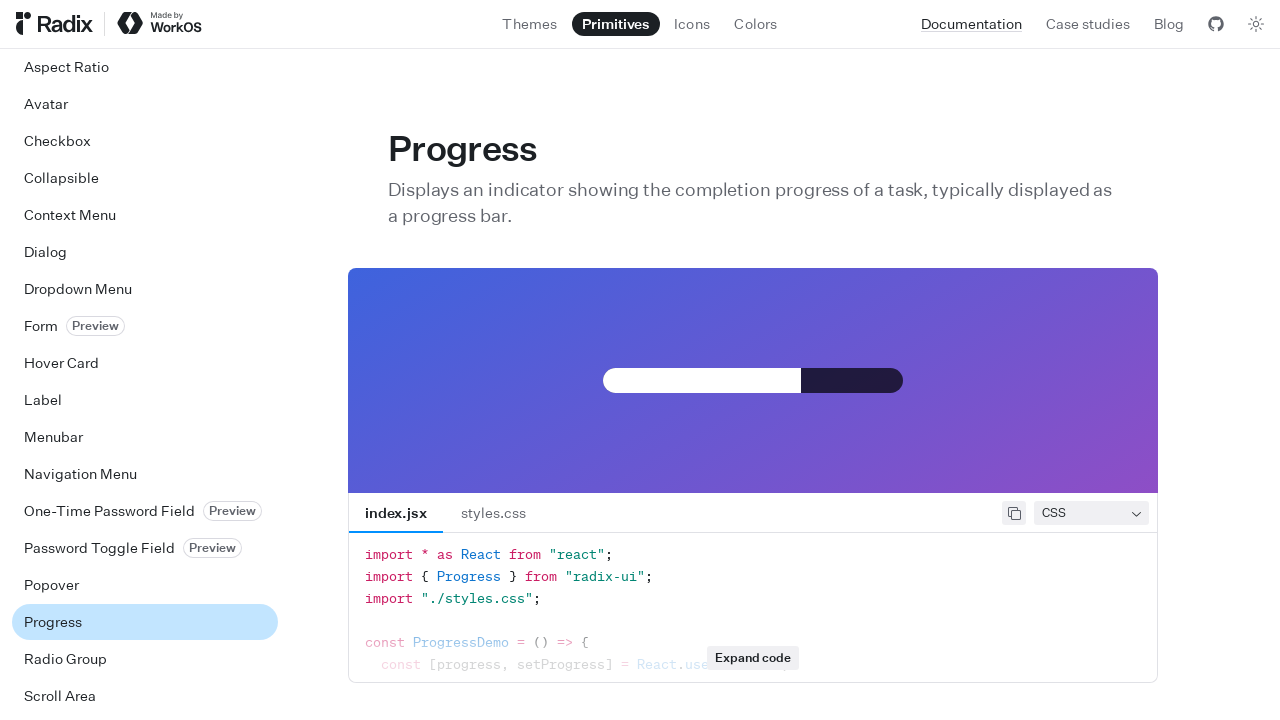

Navigated to radio-group component documentation page
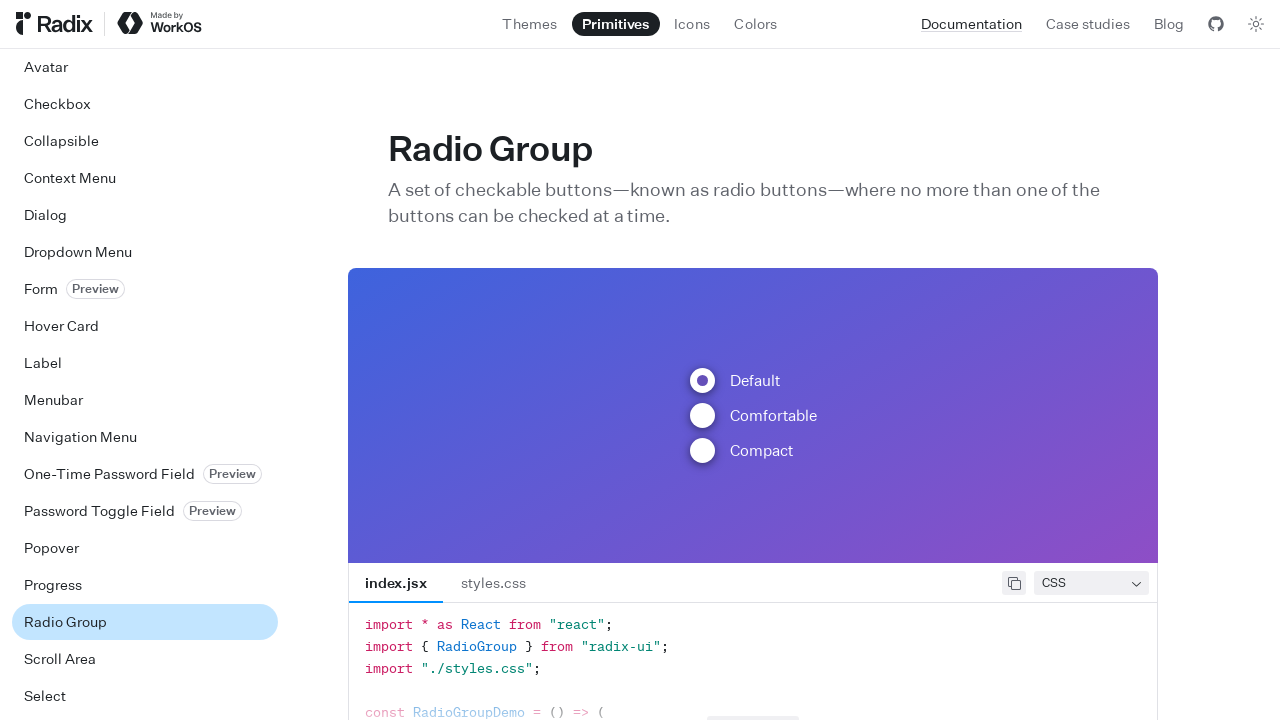

Verified h1 component name heading is displayed on radio-group page
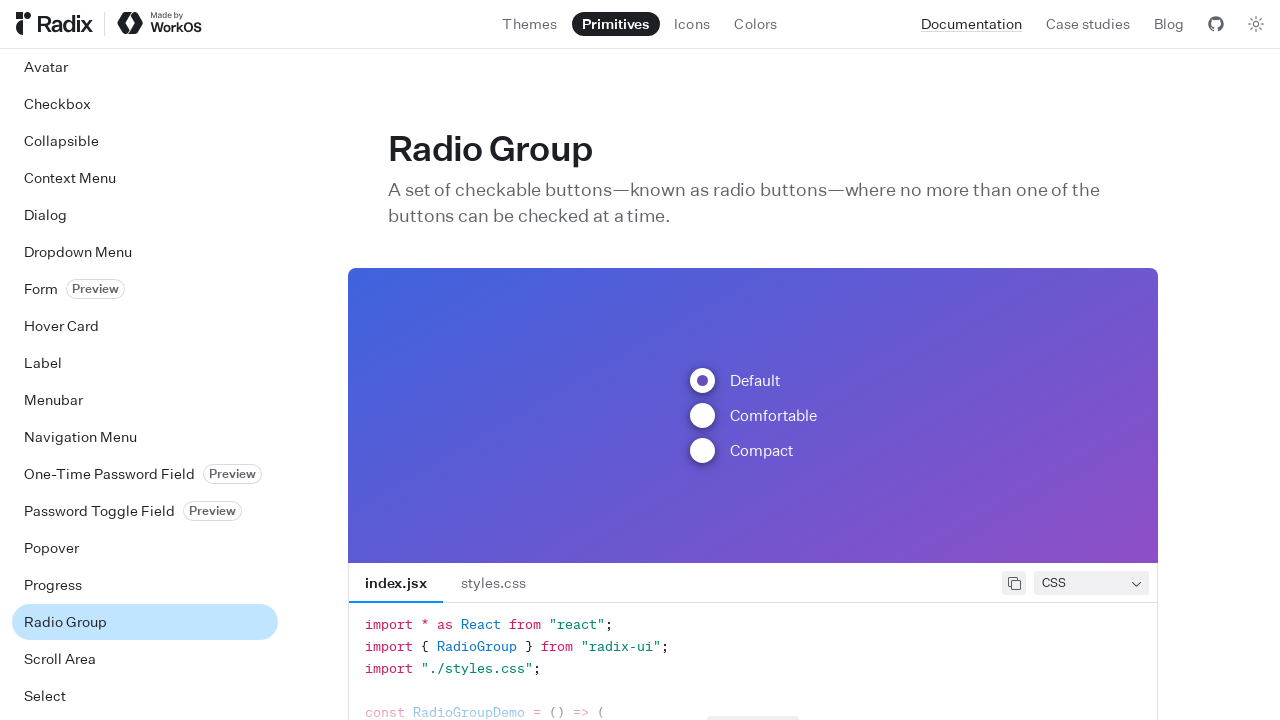

Navigated to scroll-area component documentation page
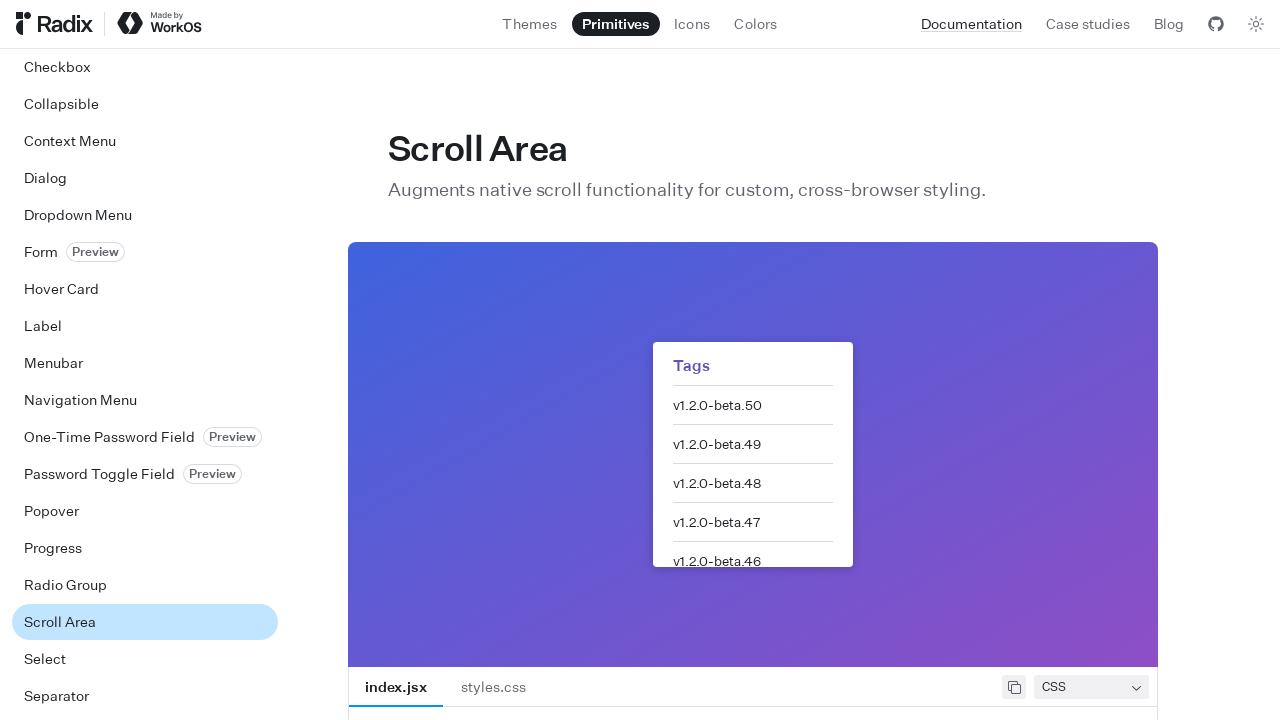

Verified h1 component name heading is displayed on scroll-area page
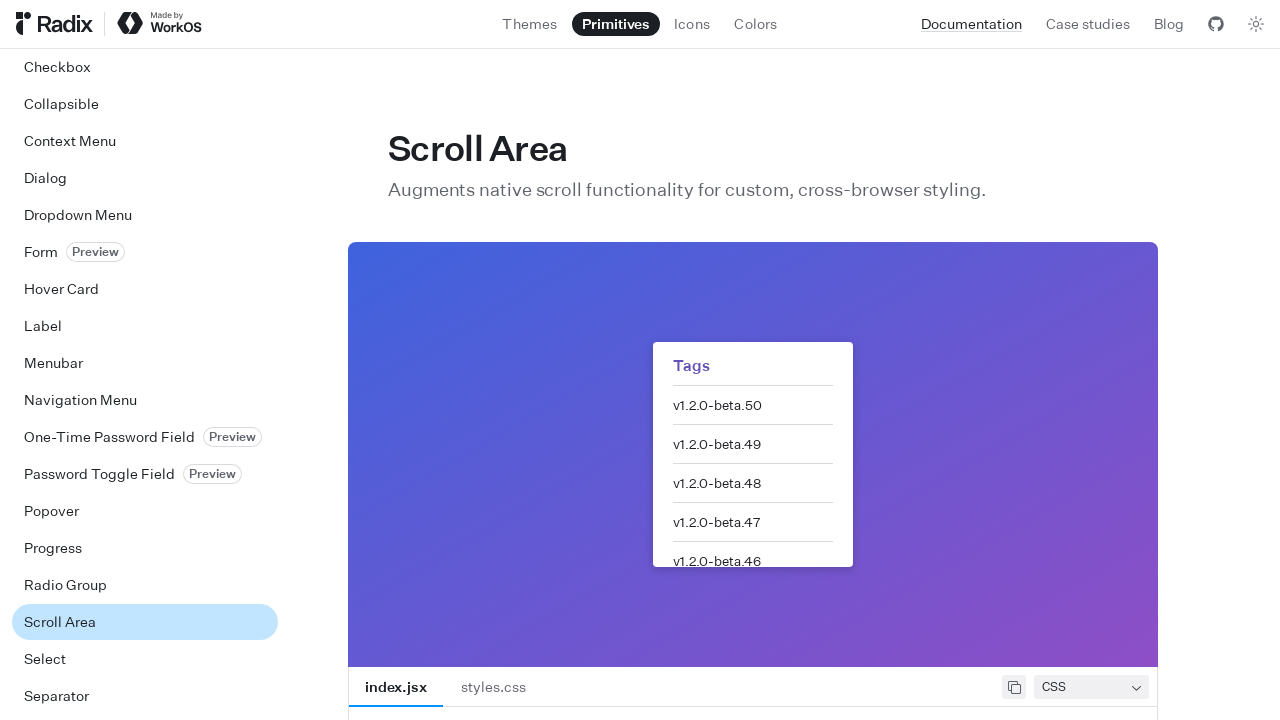

Navigated to select component documentation page
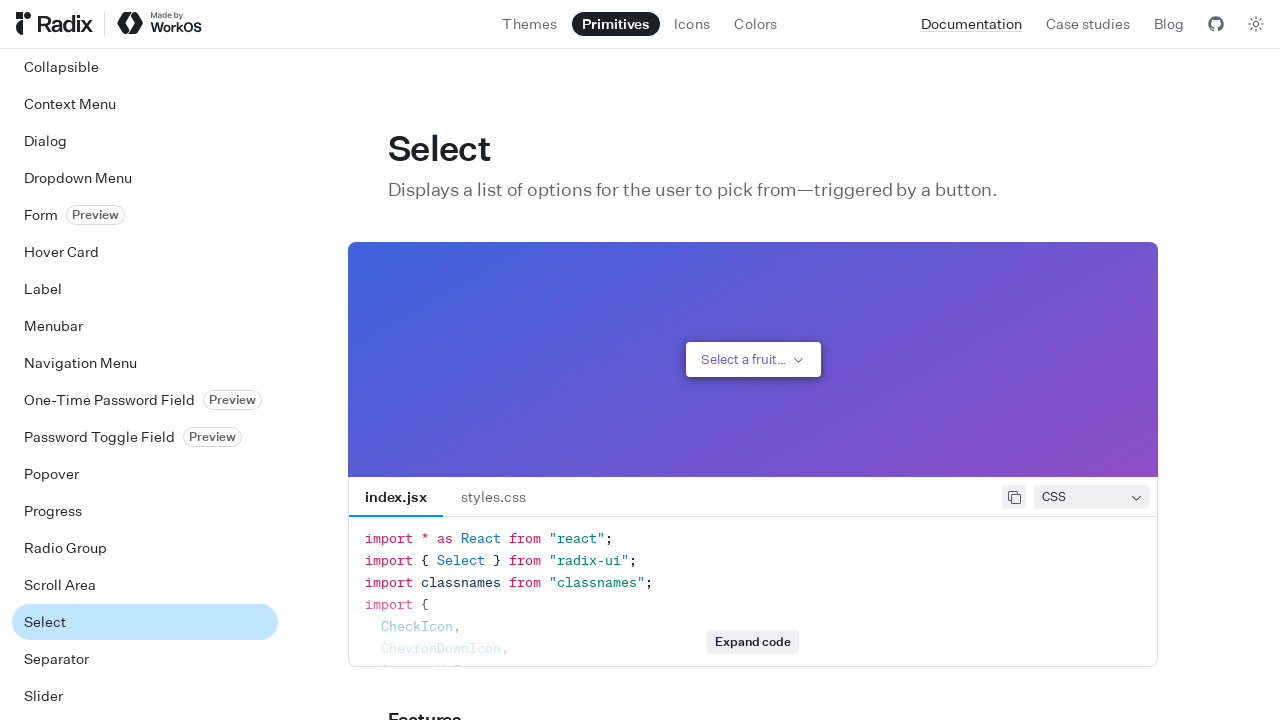

Verified h1 component name heading is displayed on select page
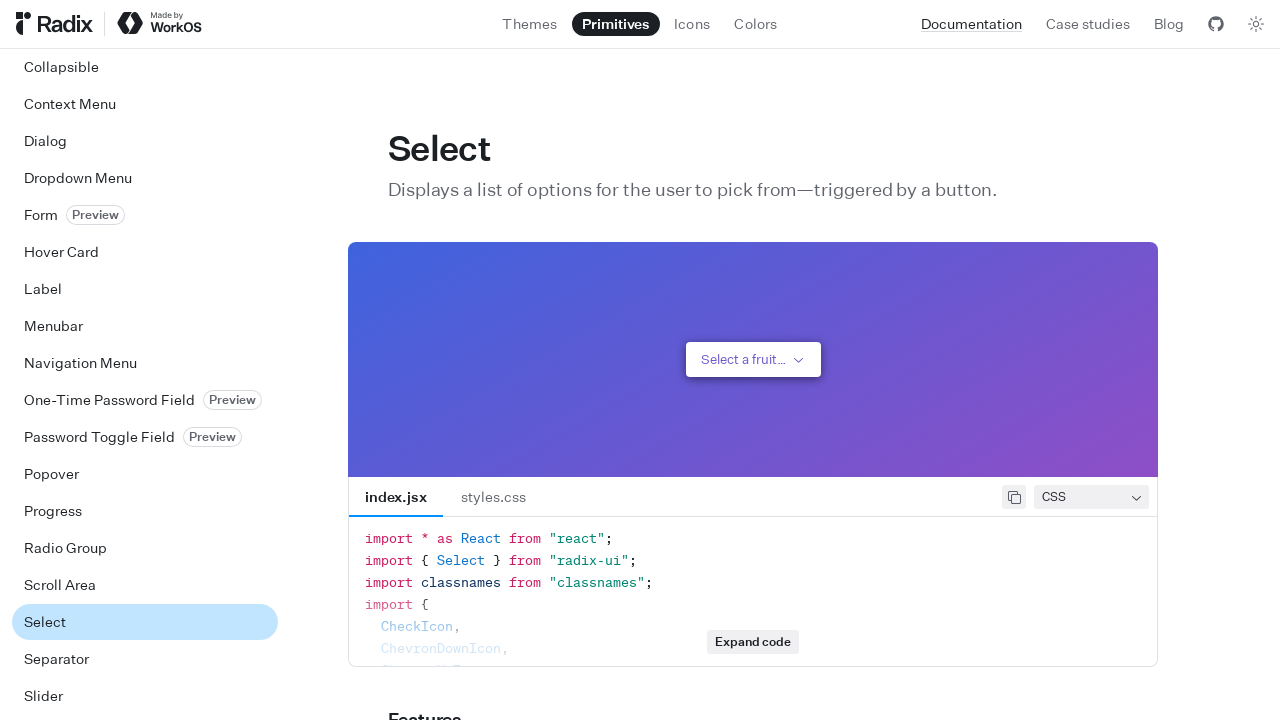

Navigated to separator component documentation page
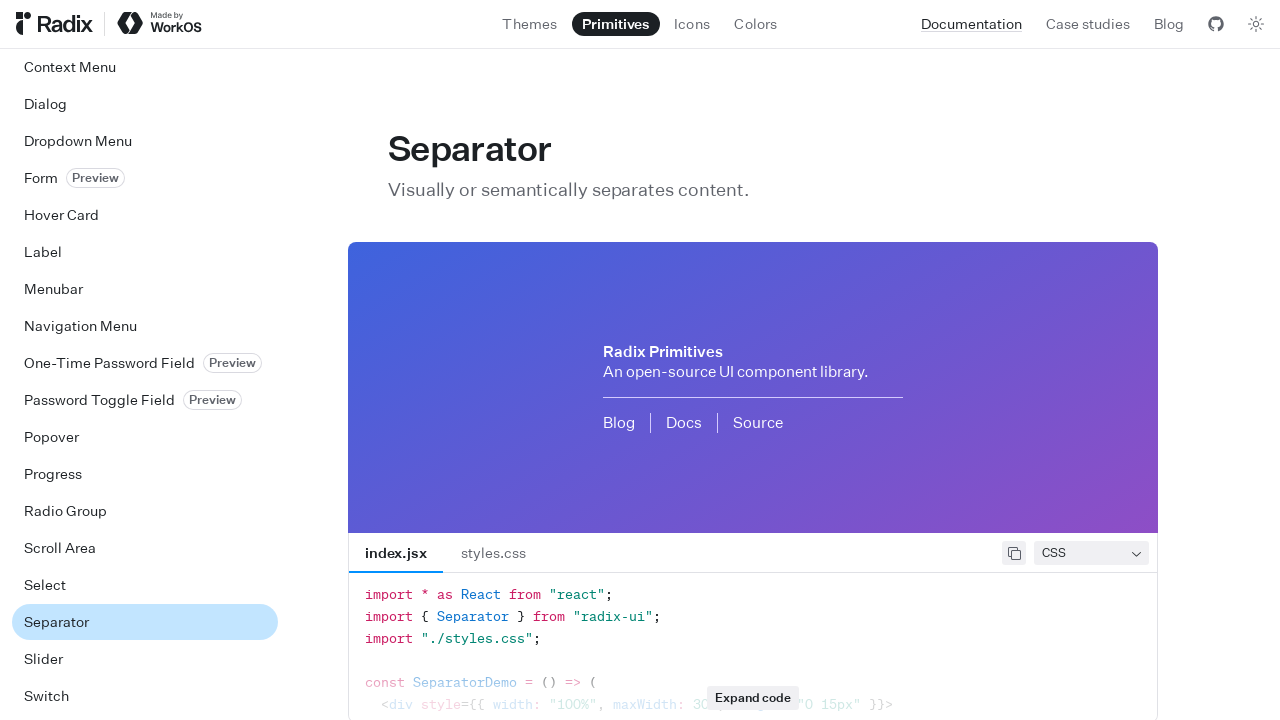

Verified h1 component name heading is displayed on separator page
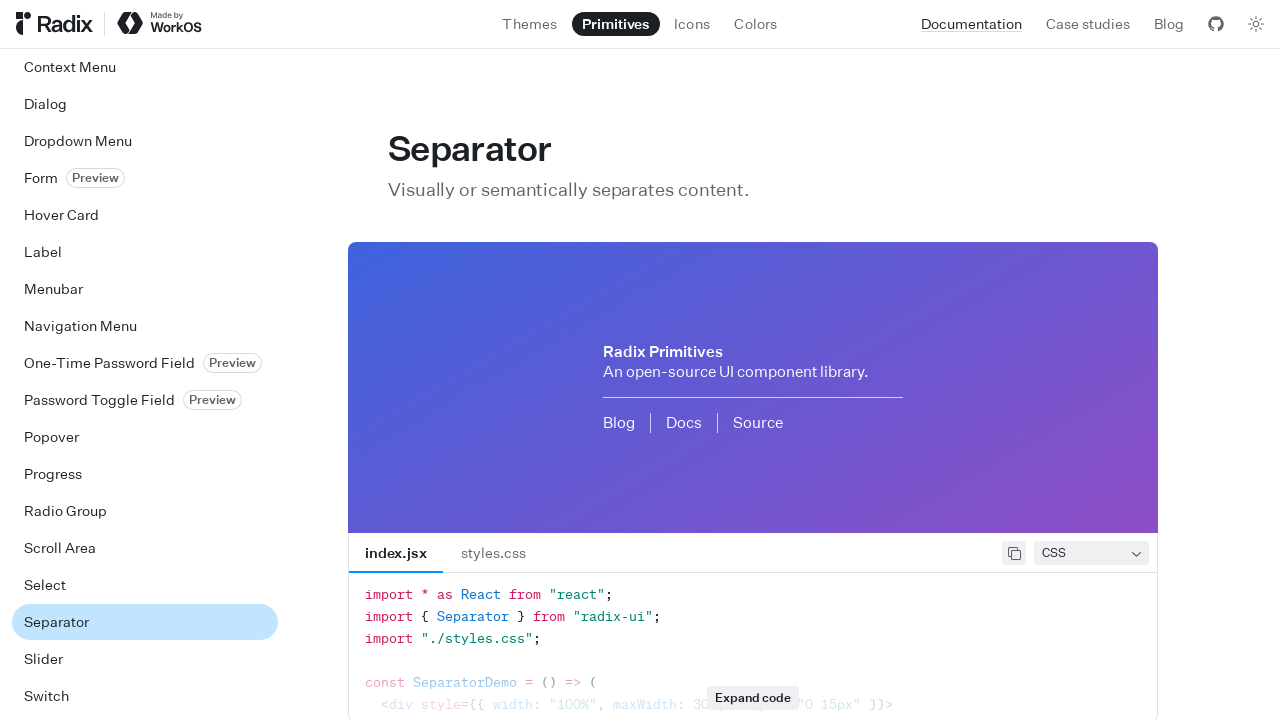

Navigated to slider component documentation page
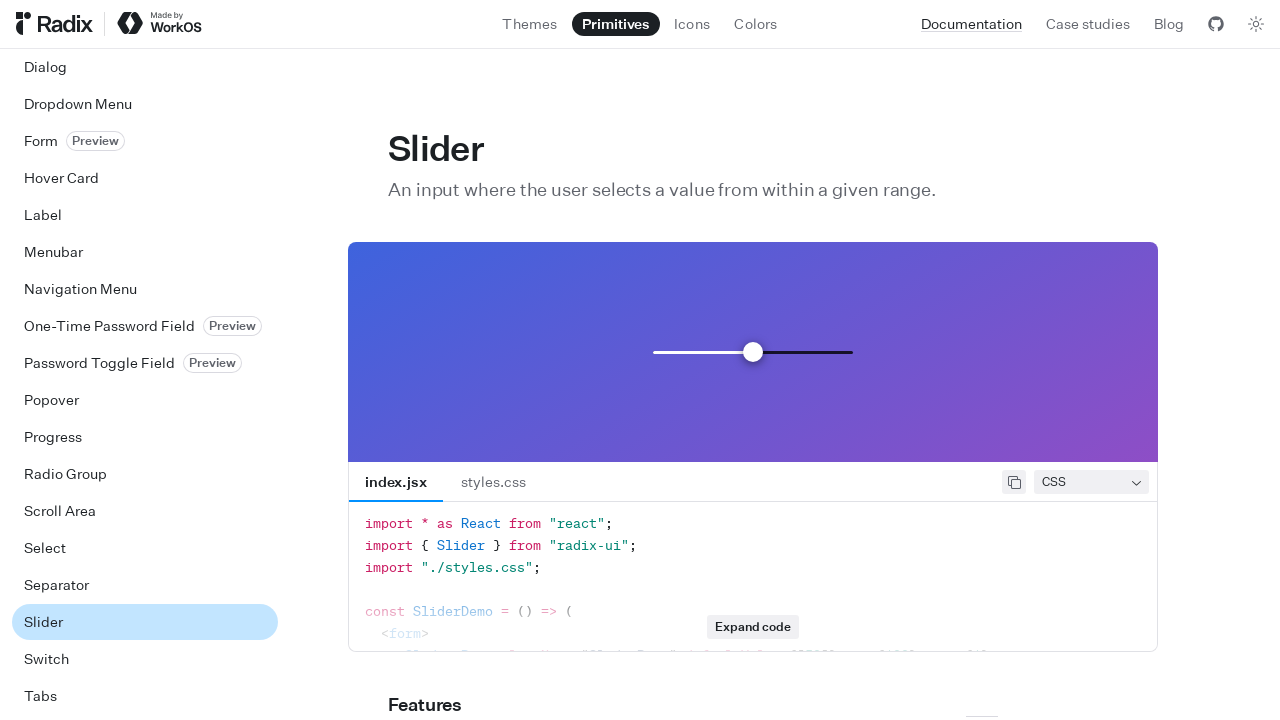

Verified h1 component name heading is displayed on slider page
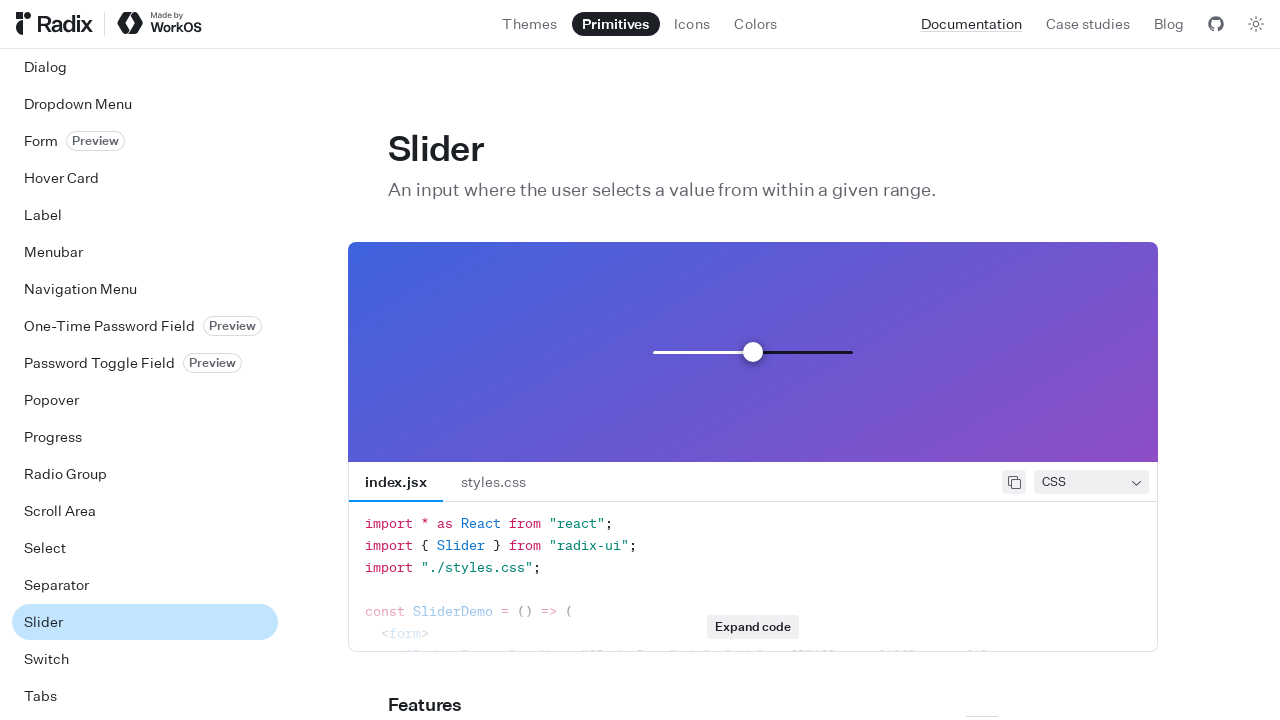

Navigated to switch component documentation page
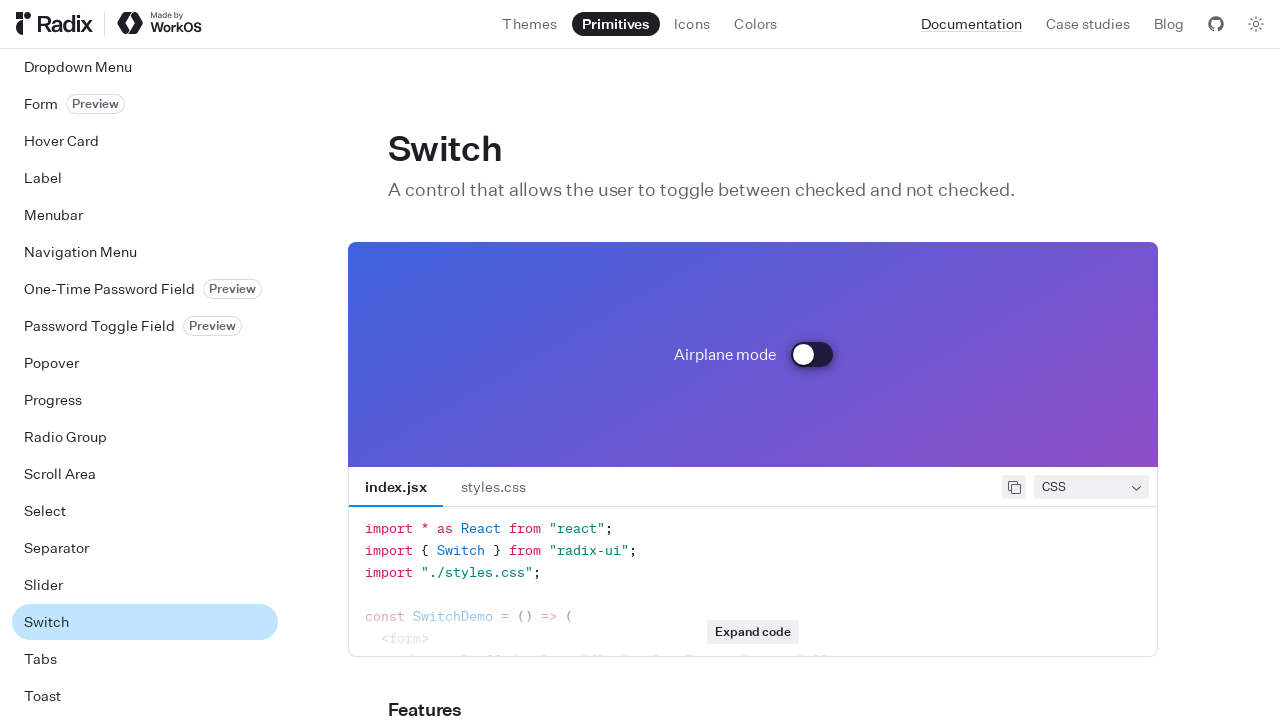

Verified h1 component name heading is displayed on switch page
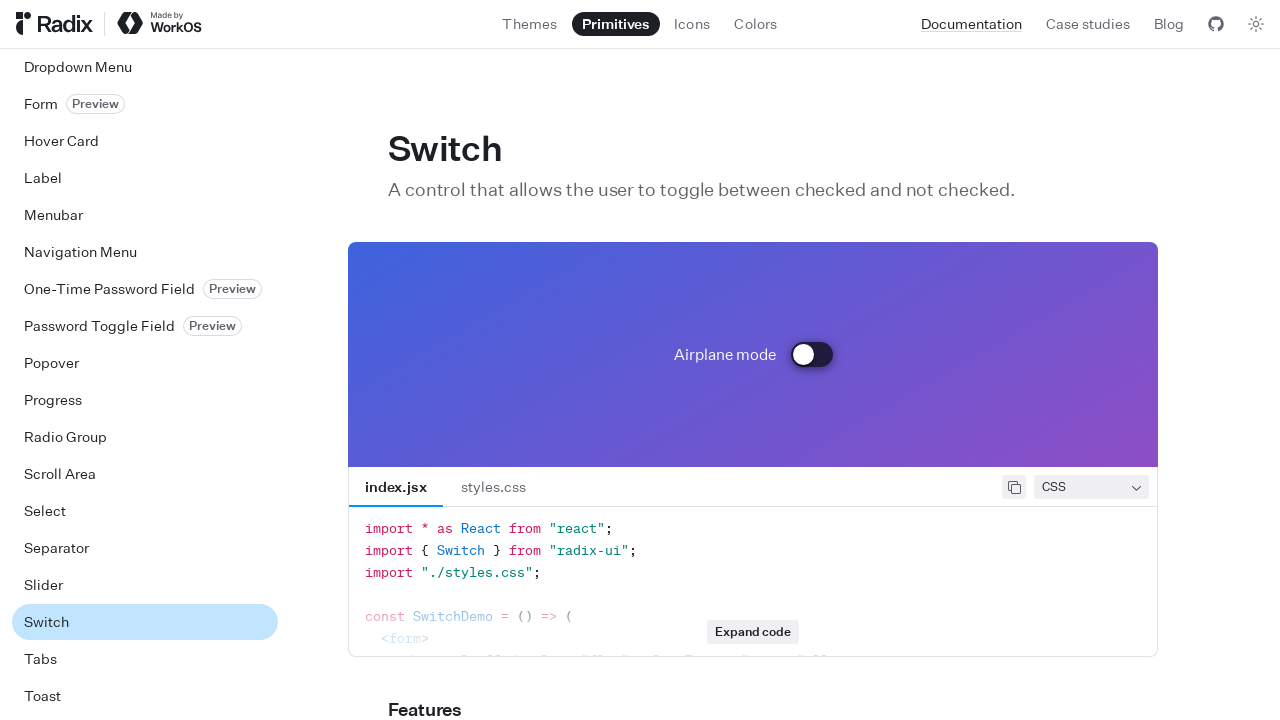

Navigated to tabs component documentation page
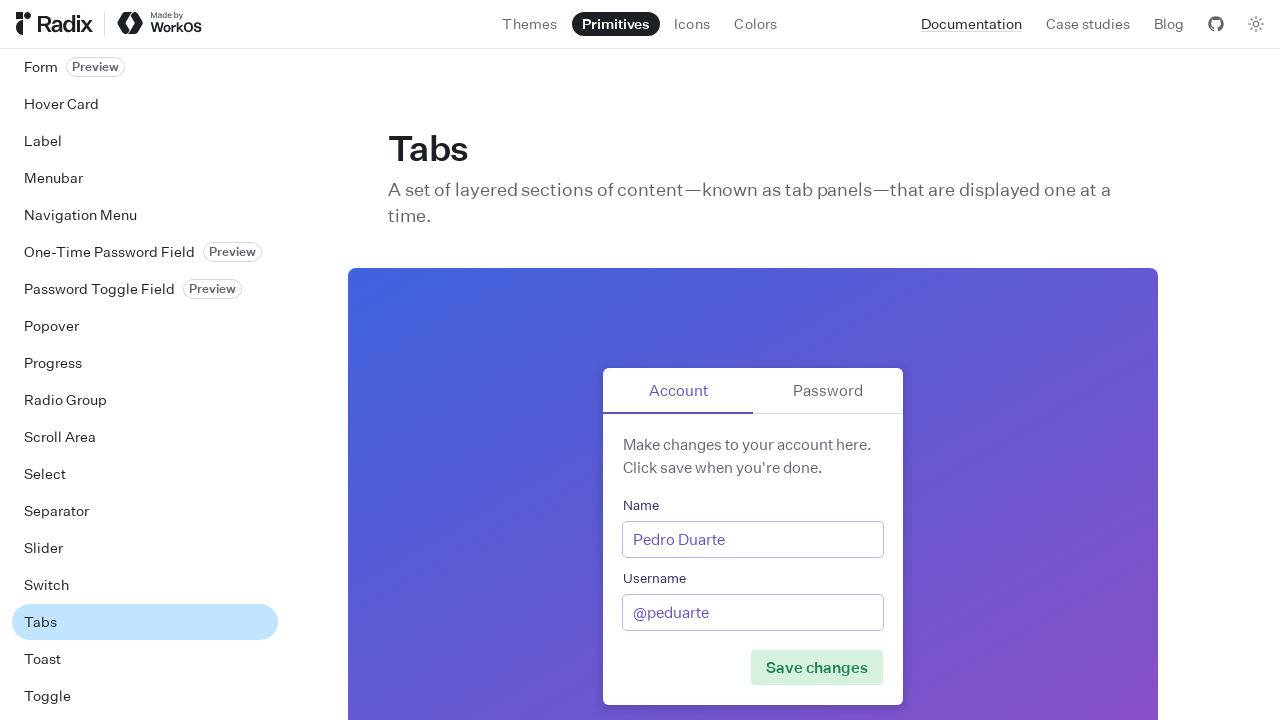

Verified h1 component name heading is displayed on tabs page
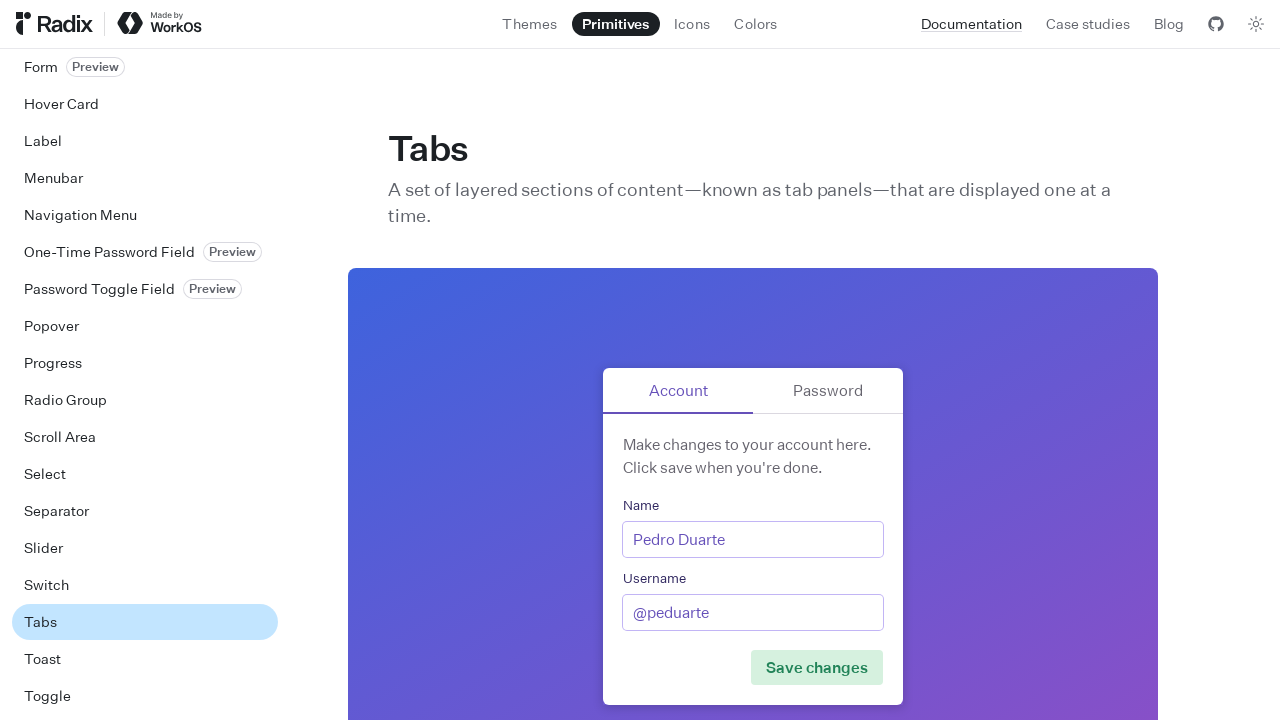

Navigated to toast component documentation page
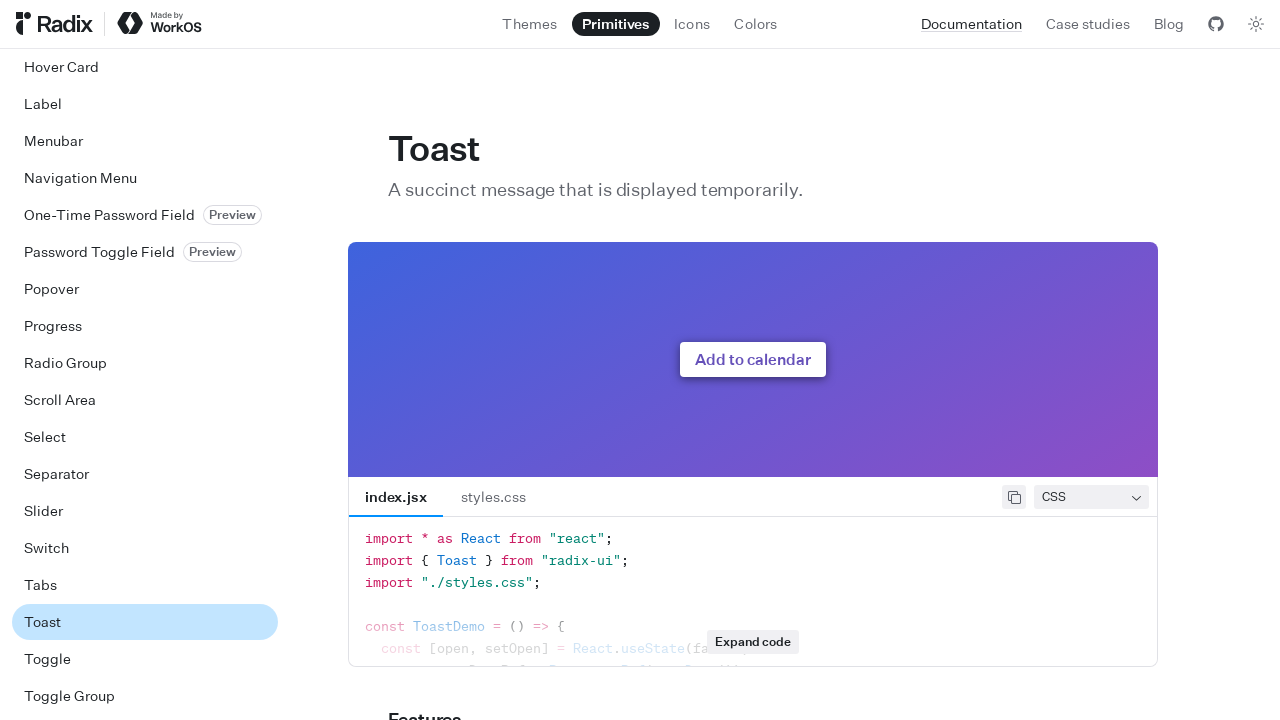

Verified h1 component name heading is displayed on toast page
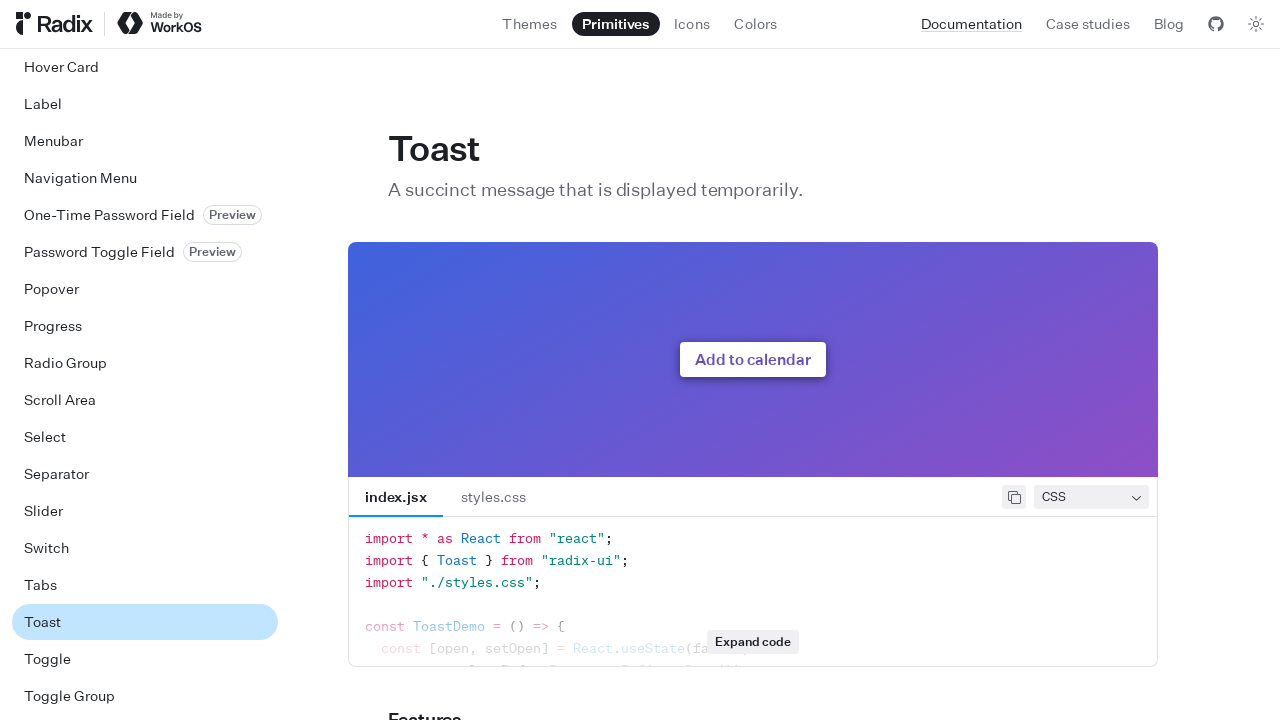

Navigated to toggle component documentation page
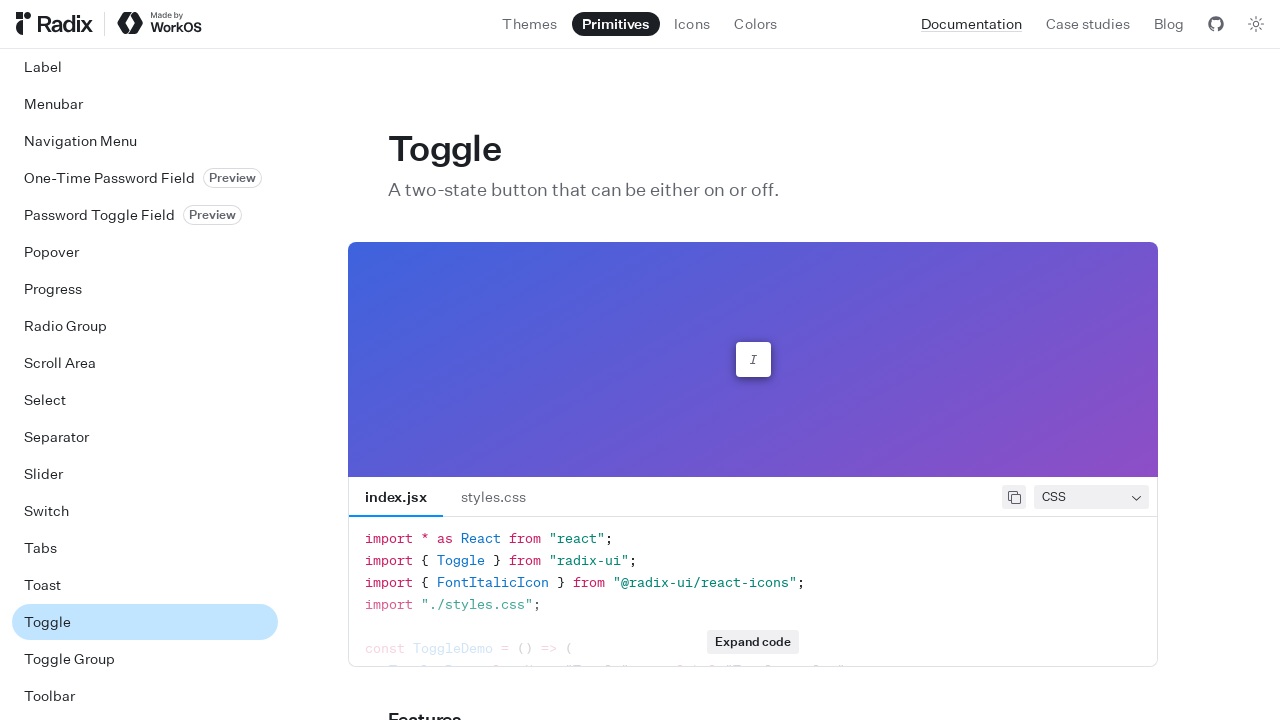

Verified h1 component name heading is displayed on toggle page
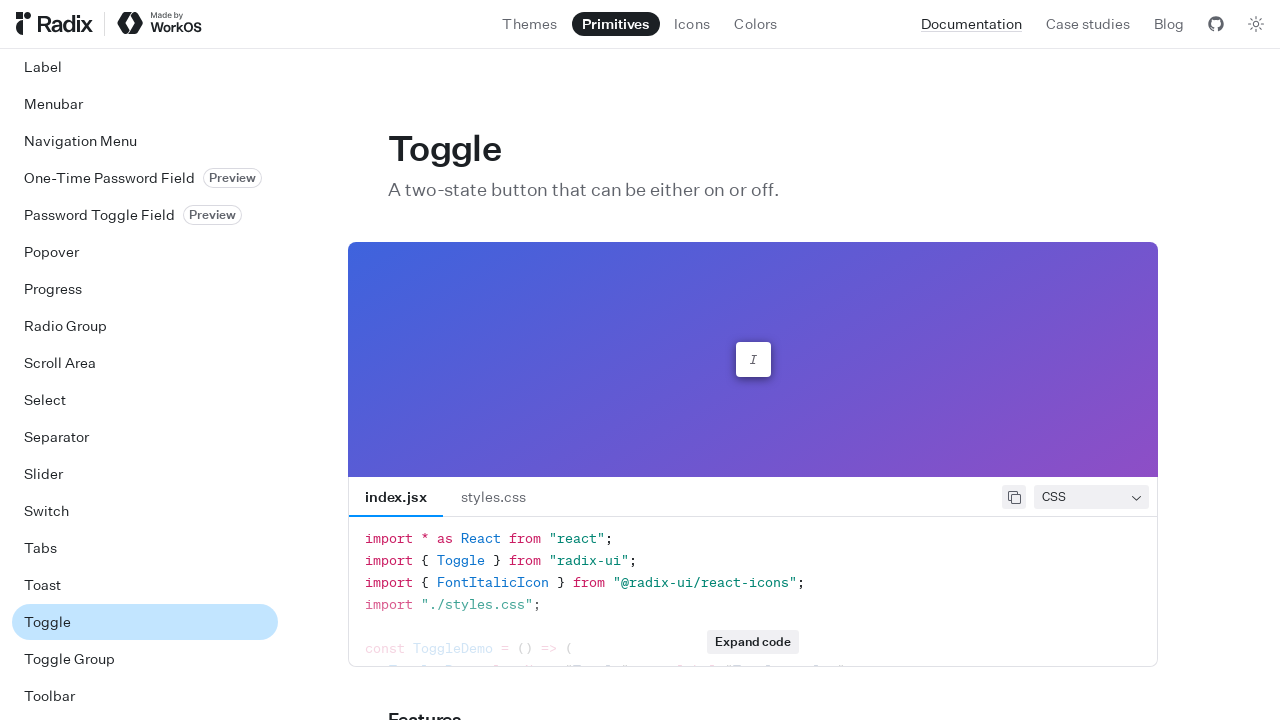

Navigated to toggle-group component documentation page
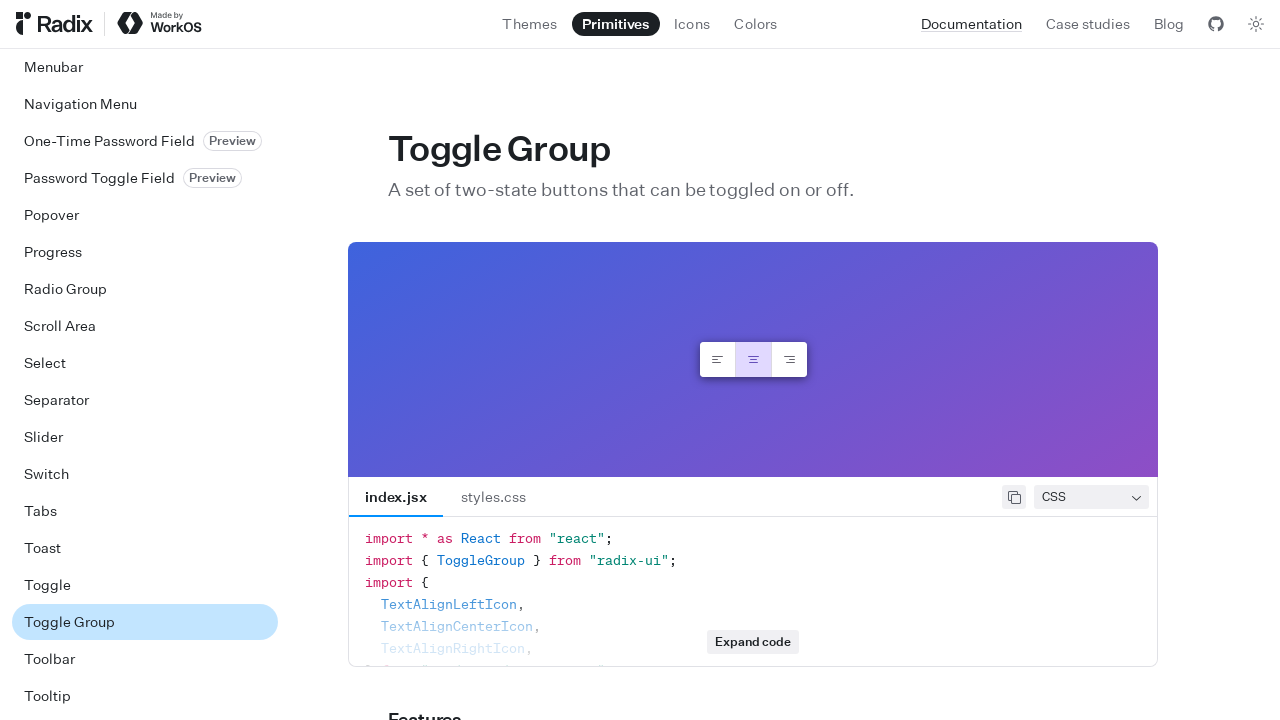

Verified h1 component name heading is displayed on toggle-group page
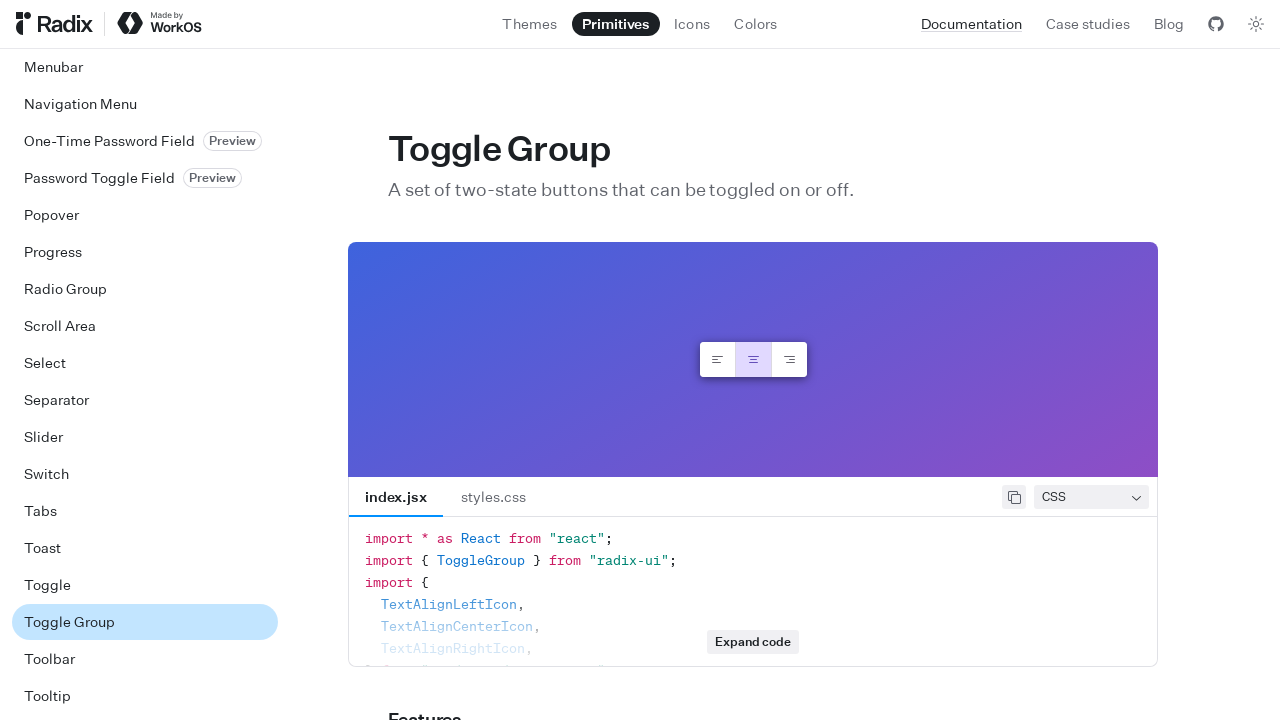

Navigated to toolbar component documentation page
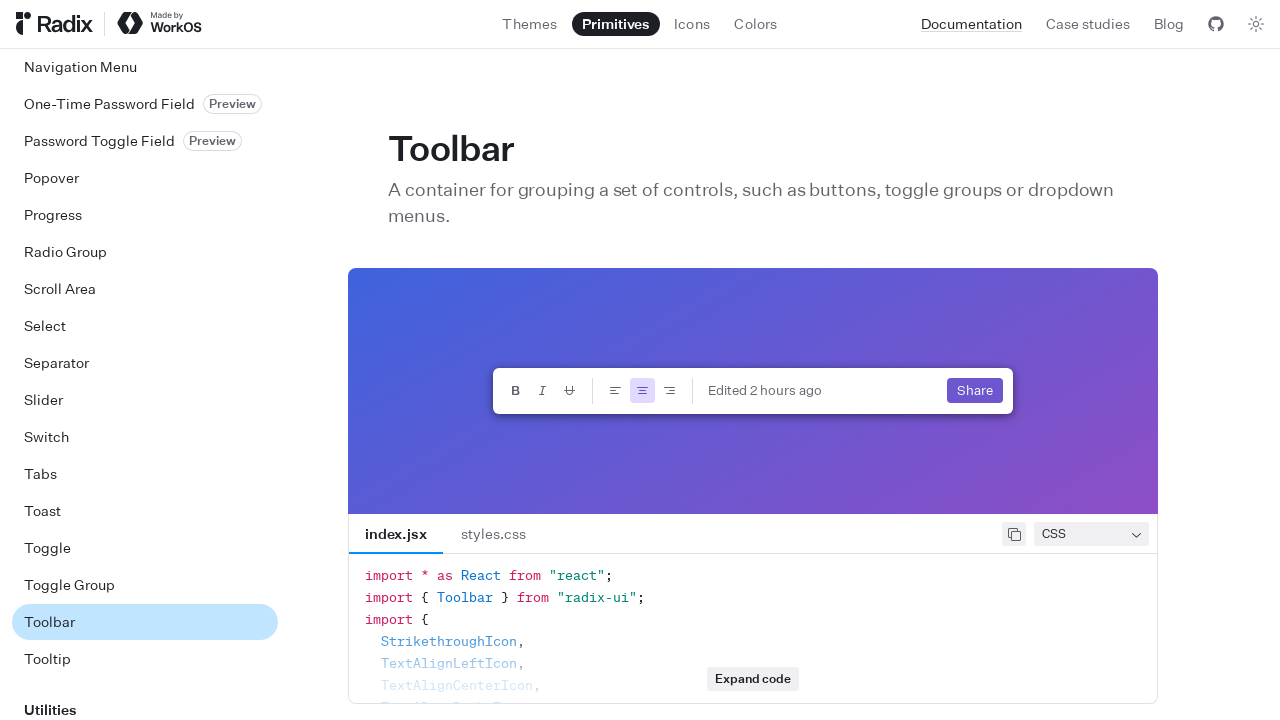

Verified h1 component name heading is displayed on toolbar page
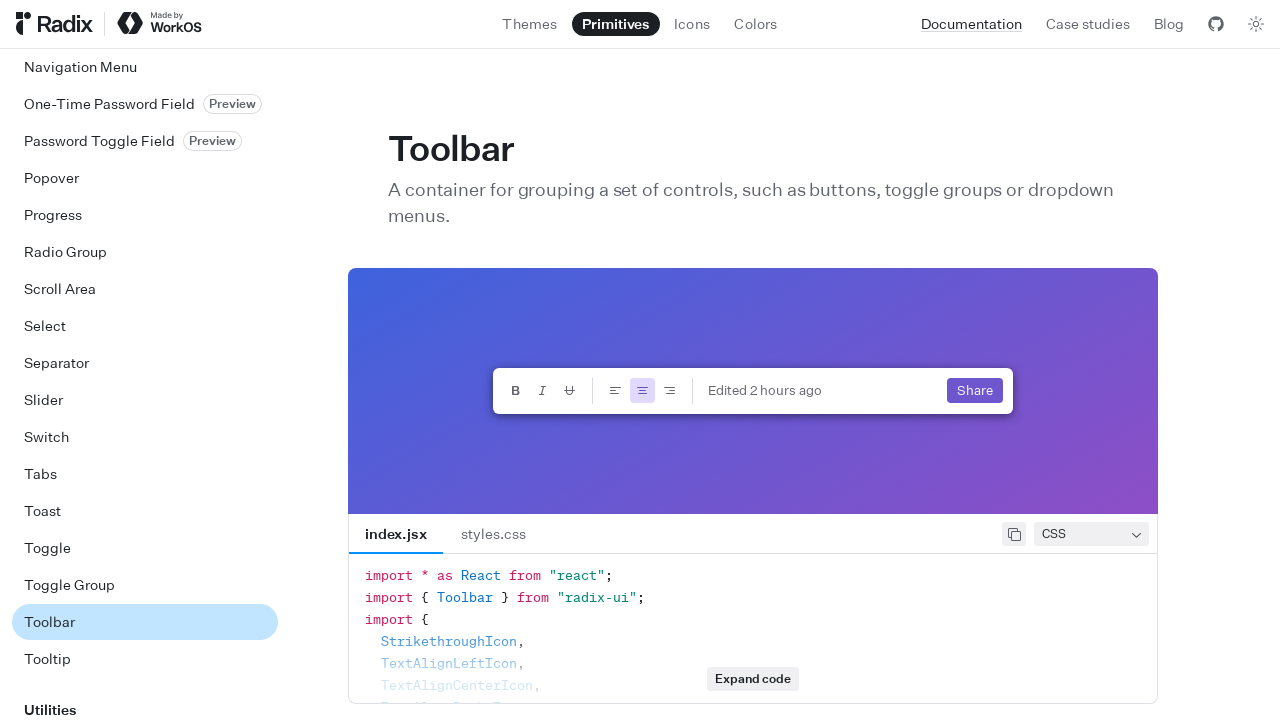

Navigated to tooltip component documentation page
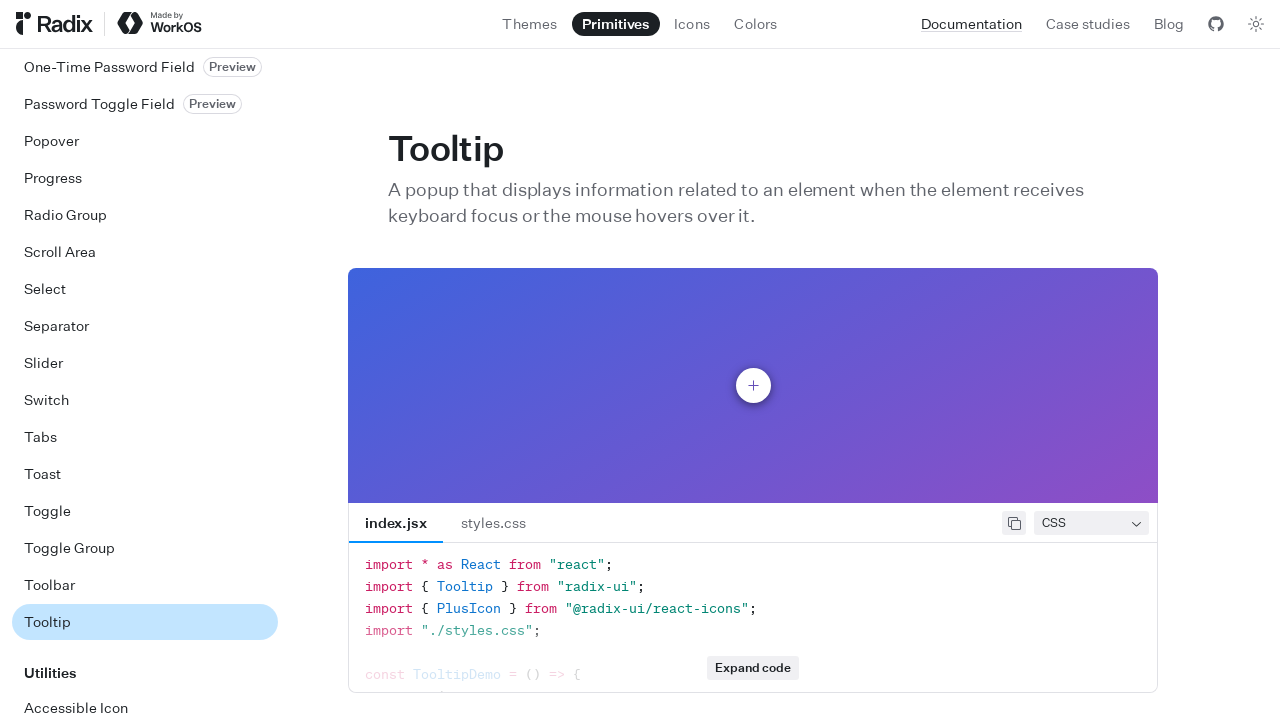

Verified h1 component name heading is displayed on tooltip page
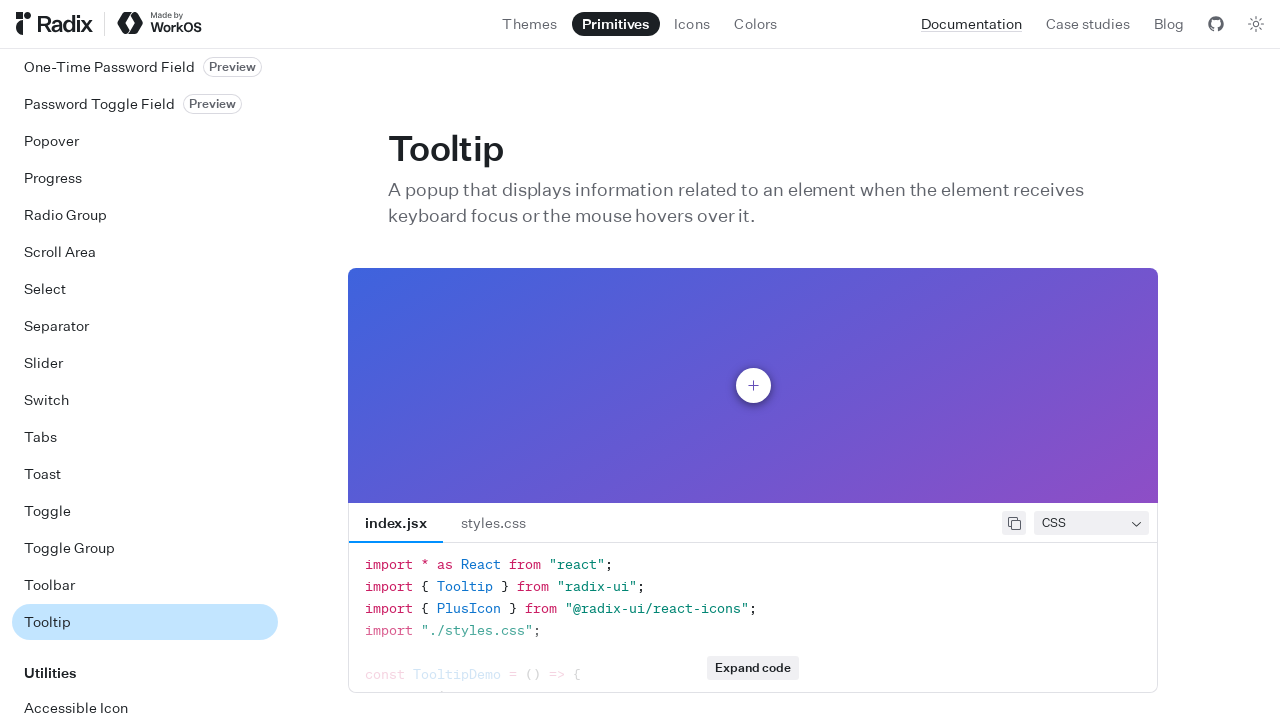

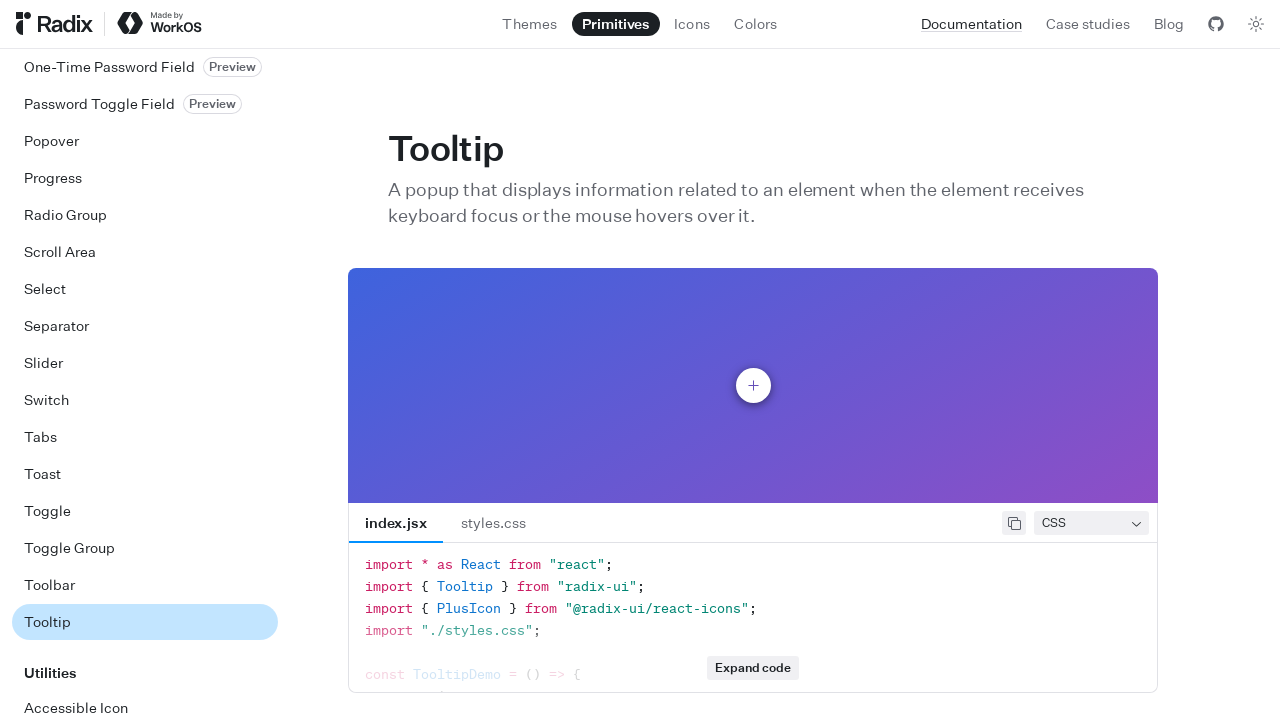